Tests web accessibility and usability features across multiple government and educational websites, checking for alt tags on images, skip to content buttons, broken links, and language switching functionality

Starting URL: https://nrega.nic.in/MGNREGA_new/Nrega_home.aspx

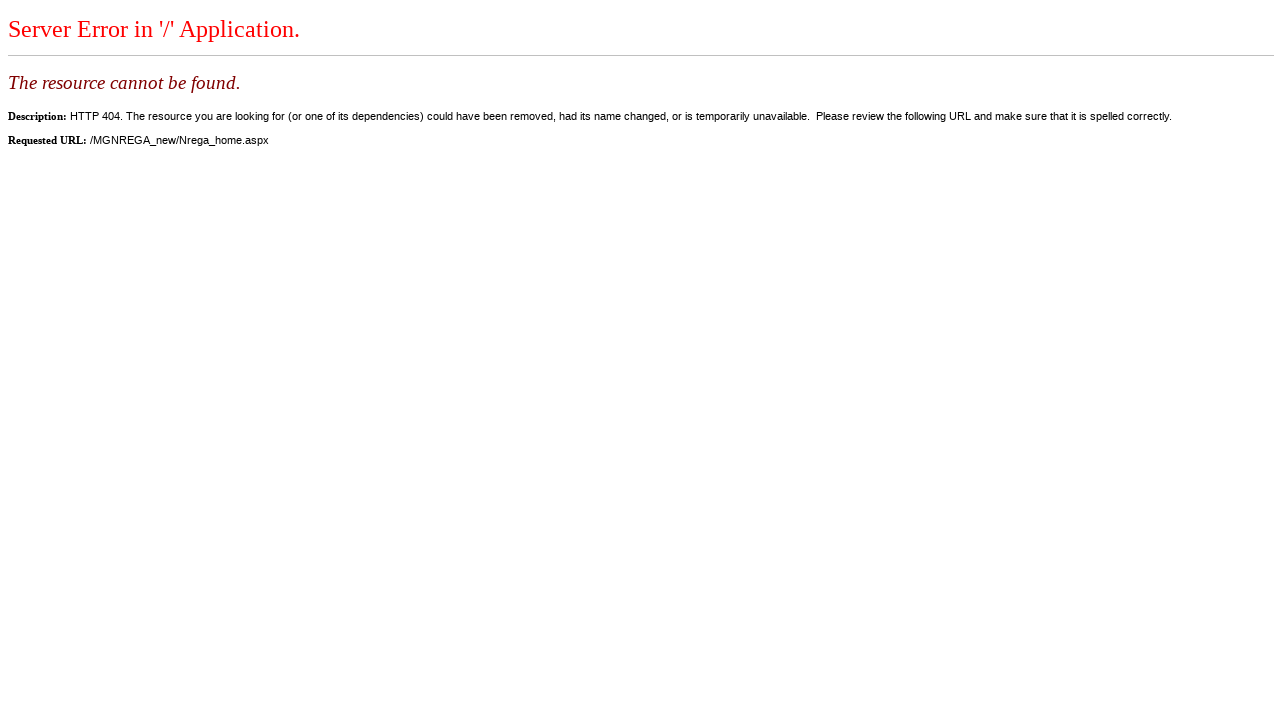

Located skip to main content button on https://nrega.nic.in/MGNREGA_new/Nrega_home.aspx
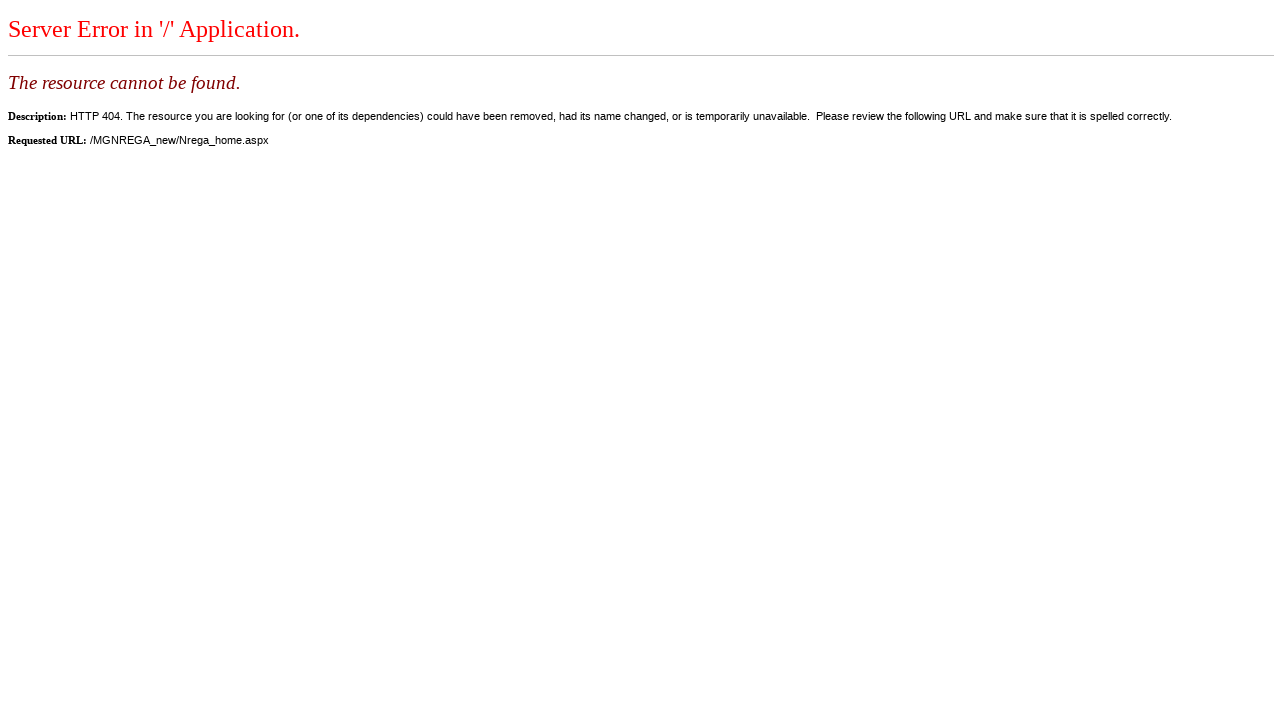

Located all image elements on https://nrega.nic.in/MGNREGA_new/Nrega_home.aspx (0 images found)
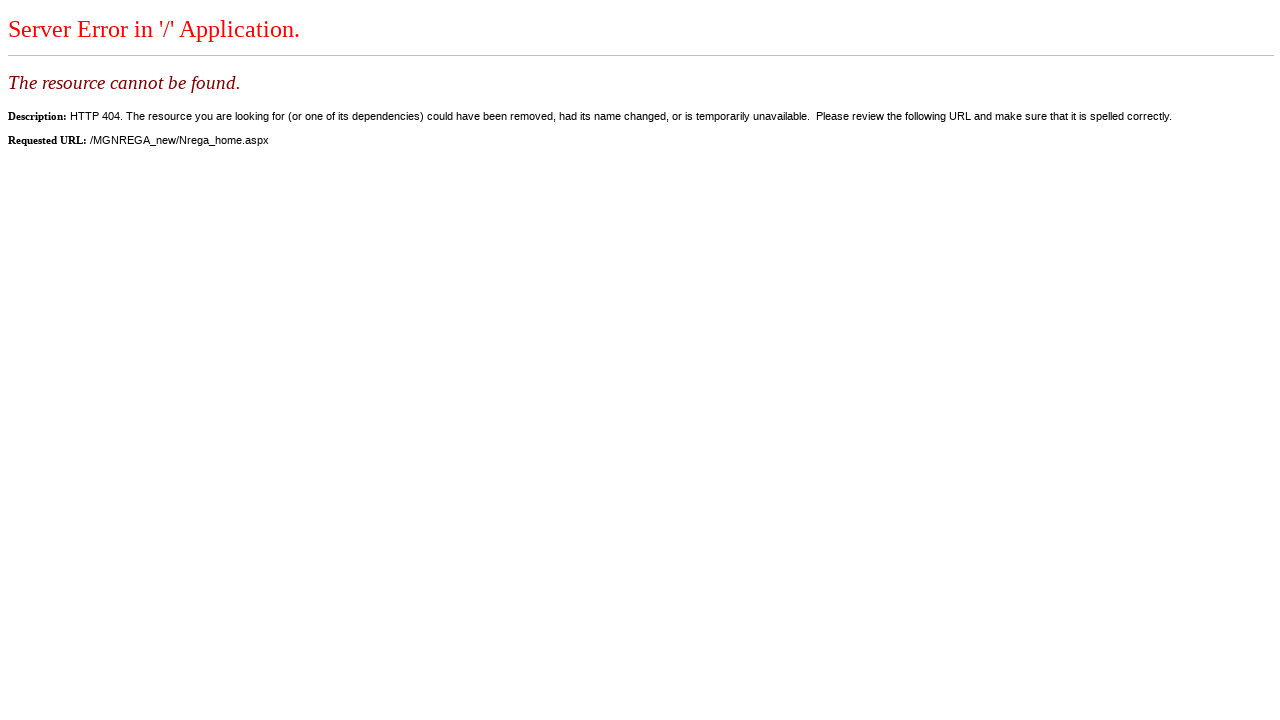

Checked alt tags on images: 0 images have meaningful alt text
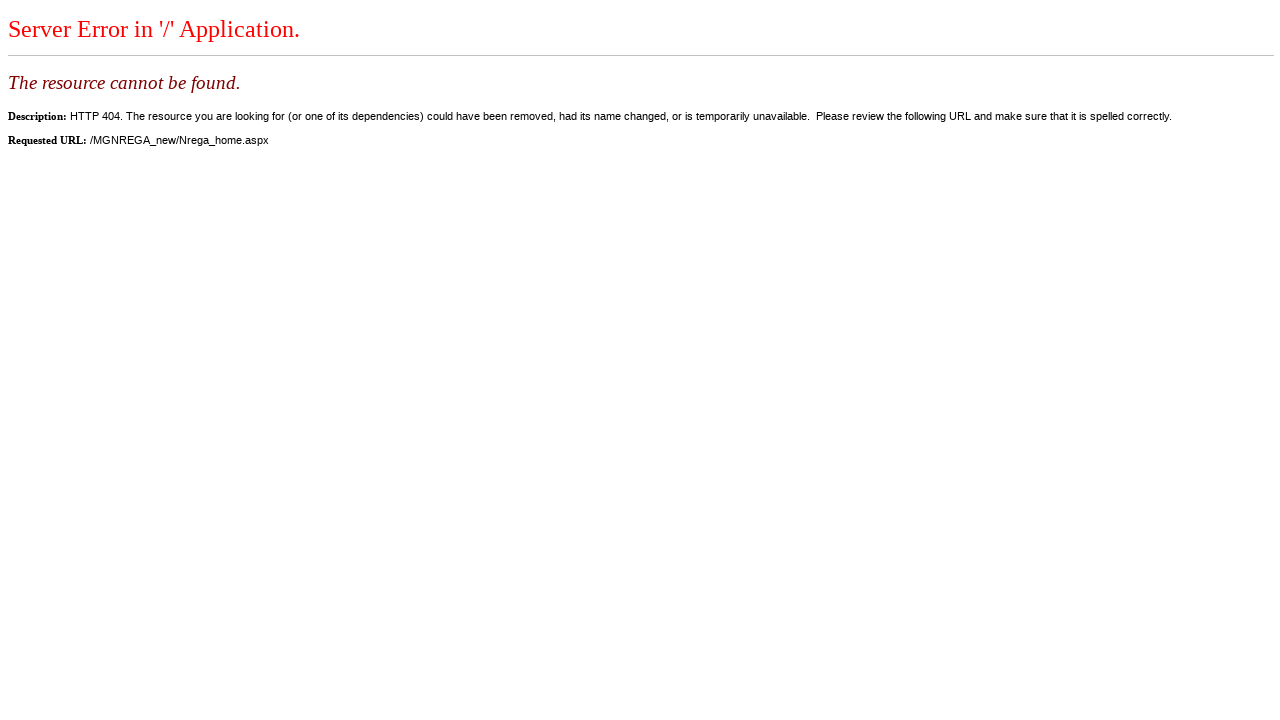

Located first 5 links on https://nrega.nic.in/MGNREGA_new/Nrega_home.aspx for verification
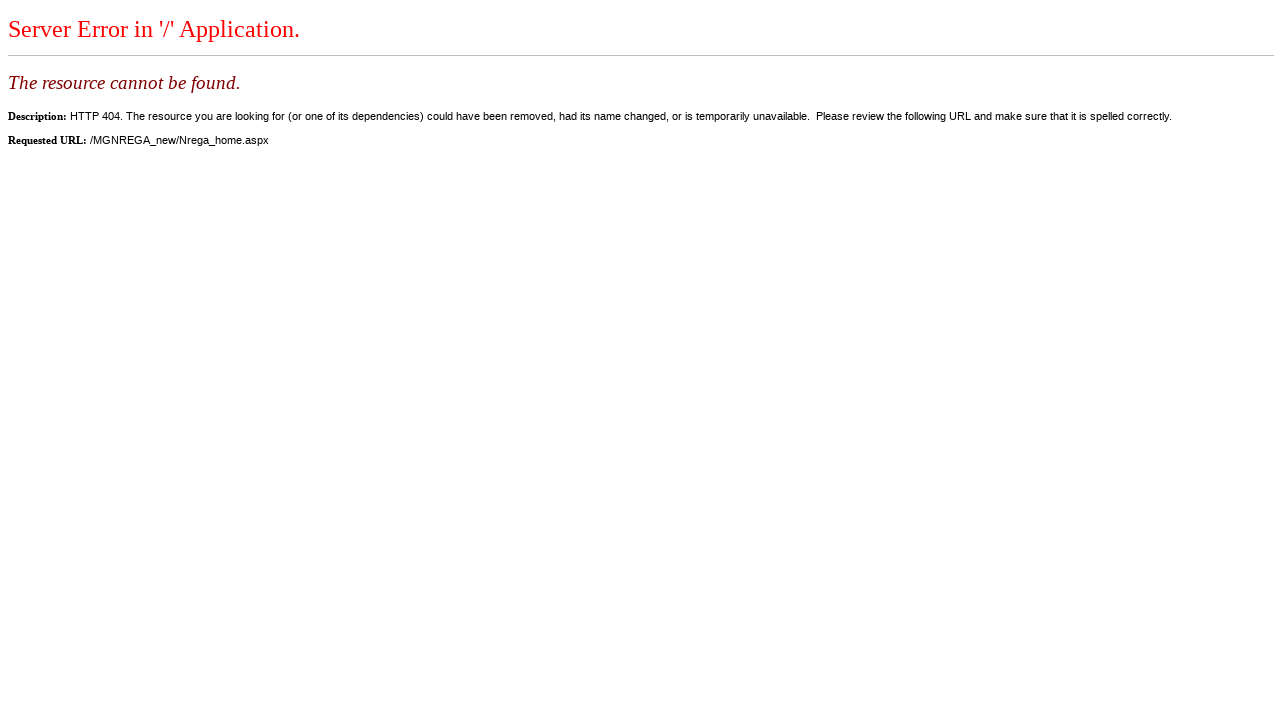

Verified hyperlinks on https://nrega.nic.in/MGNREGA_new/Nrega_home.aspx
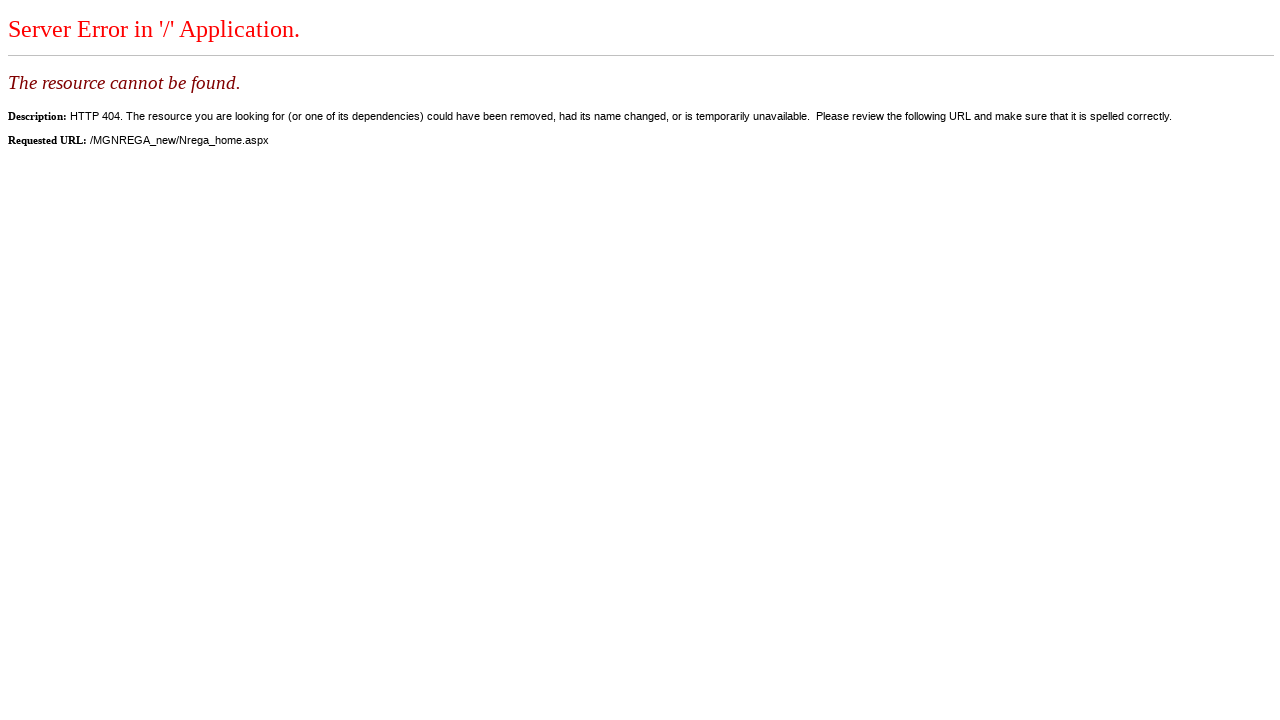

Navigated to localized version: https://nrega.nic.in/MGNREGA_new/NREGA_home_hi.aspx
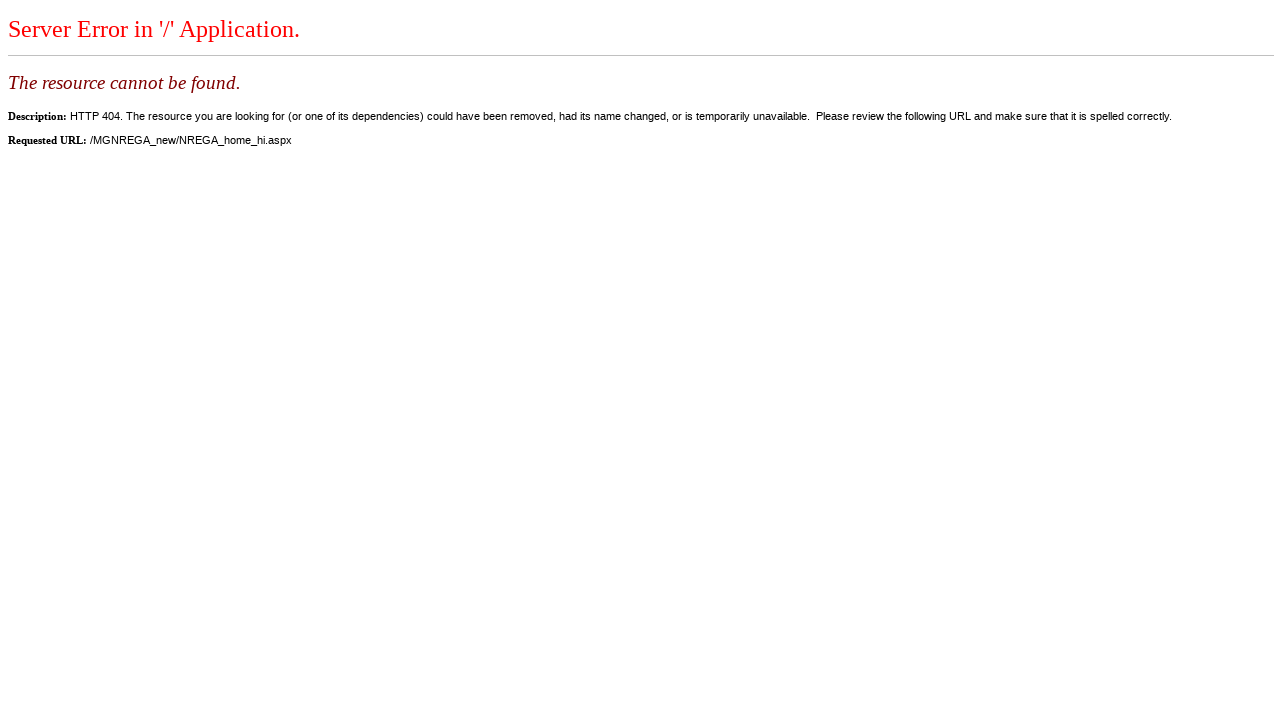

Located html element to check language attribute on https://nrega.nic.in/MGNREGA_new/NREGA_home_hi.aspx
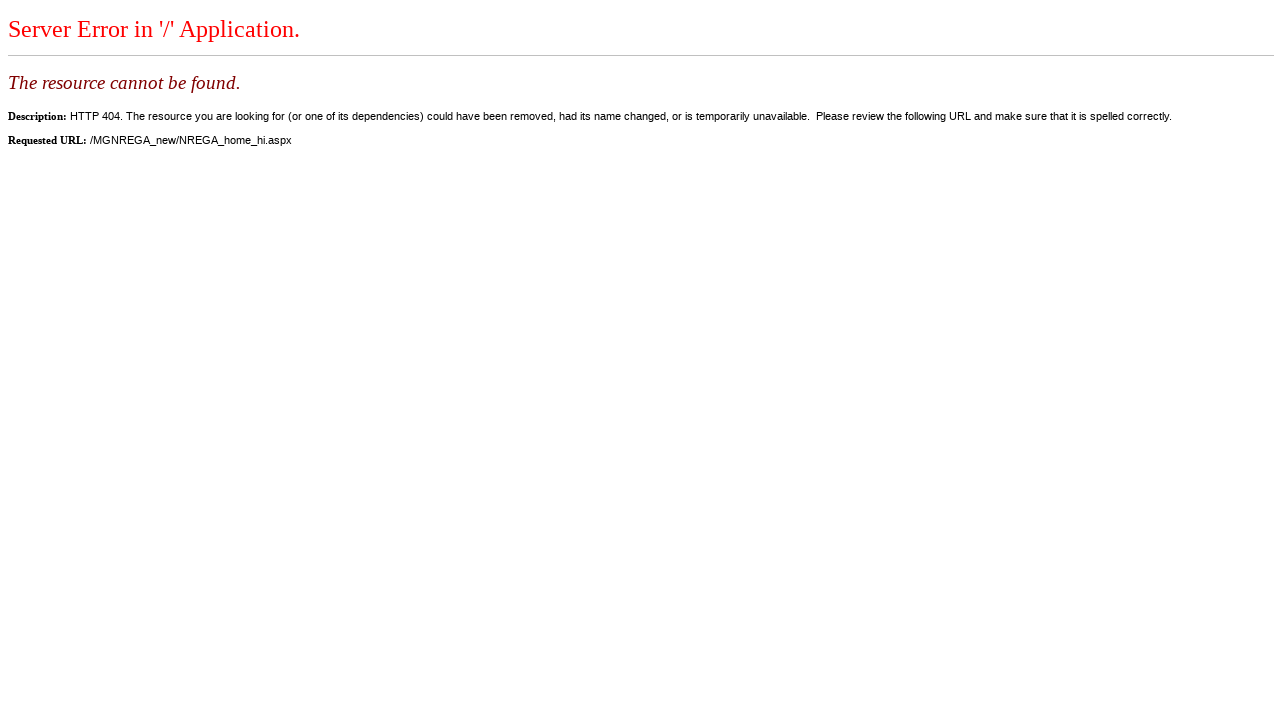

Language attribute on https://nrega.nic.in/MGNREGA_new/NREGA_home_hi.aspx is 'None'
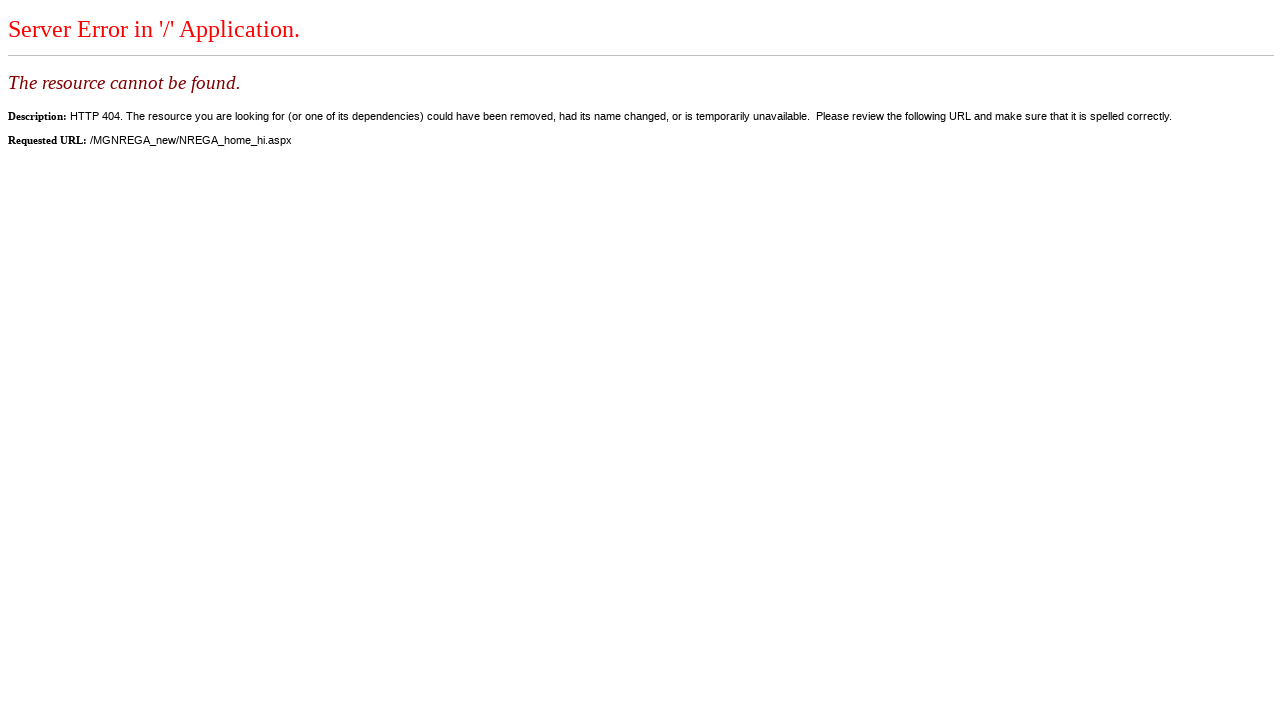

Navigated to https://www.usa.gov/
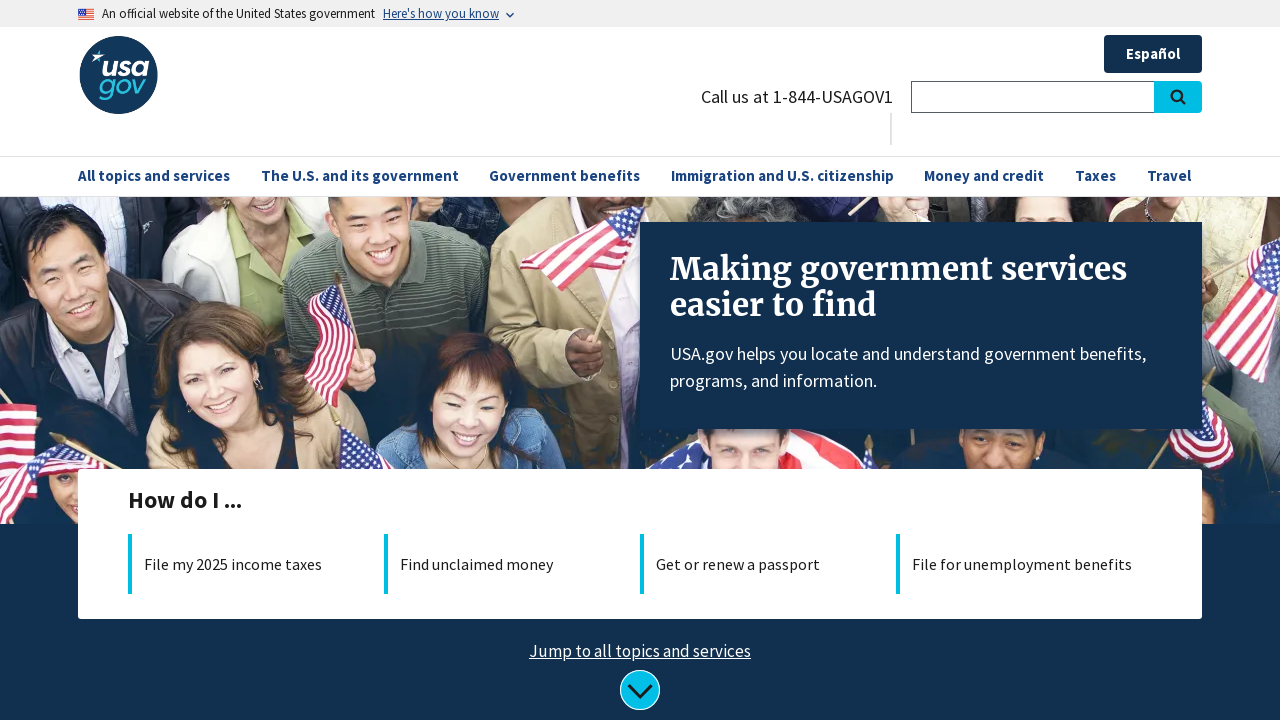

Located skip to main content button on https://www.usa.gov/
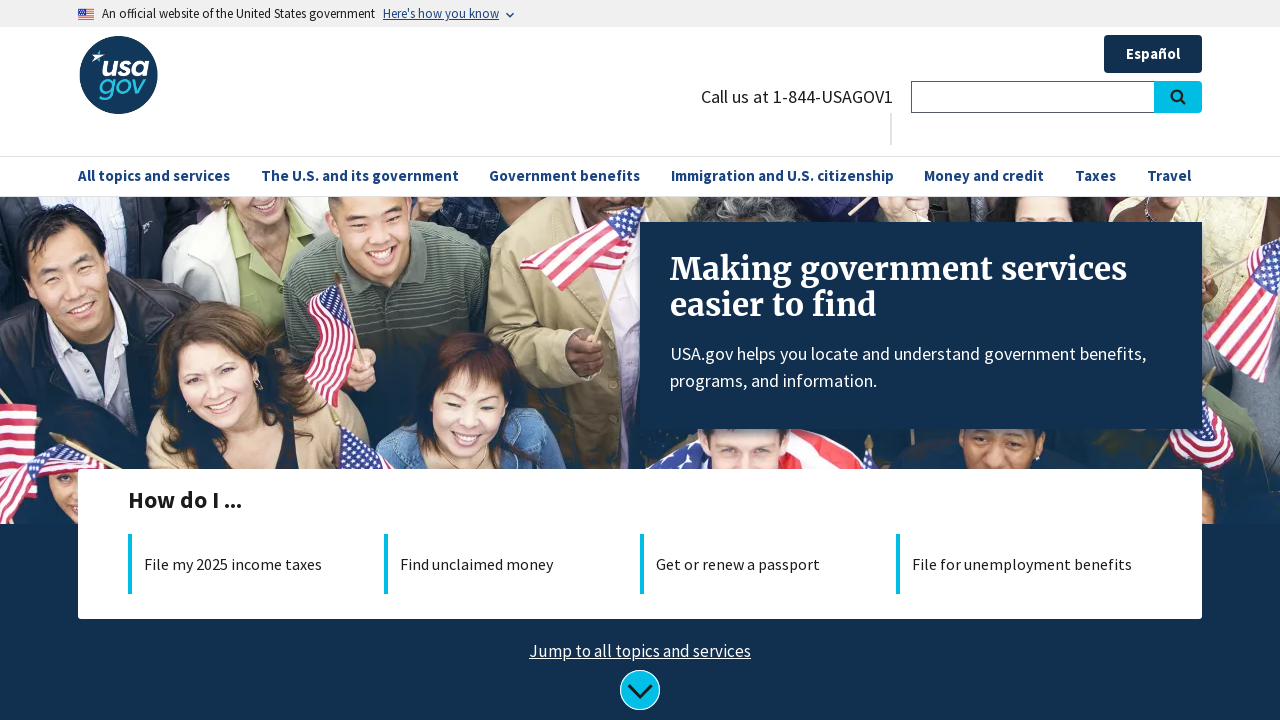

Located all image elements on https://www.usa.gov/ (9 images found)
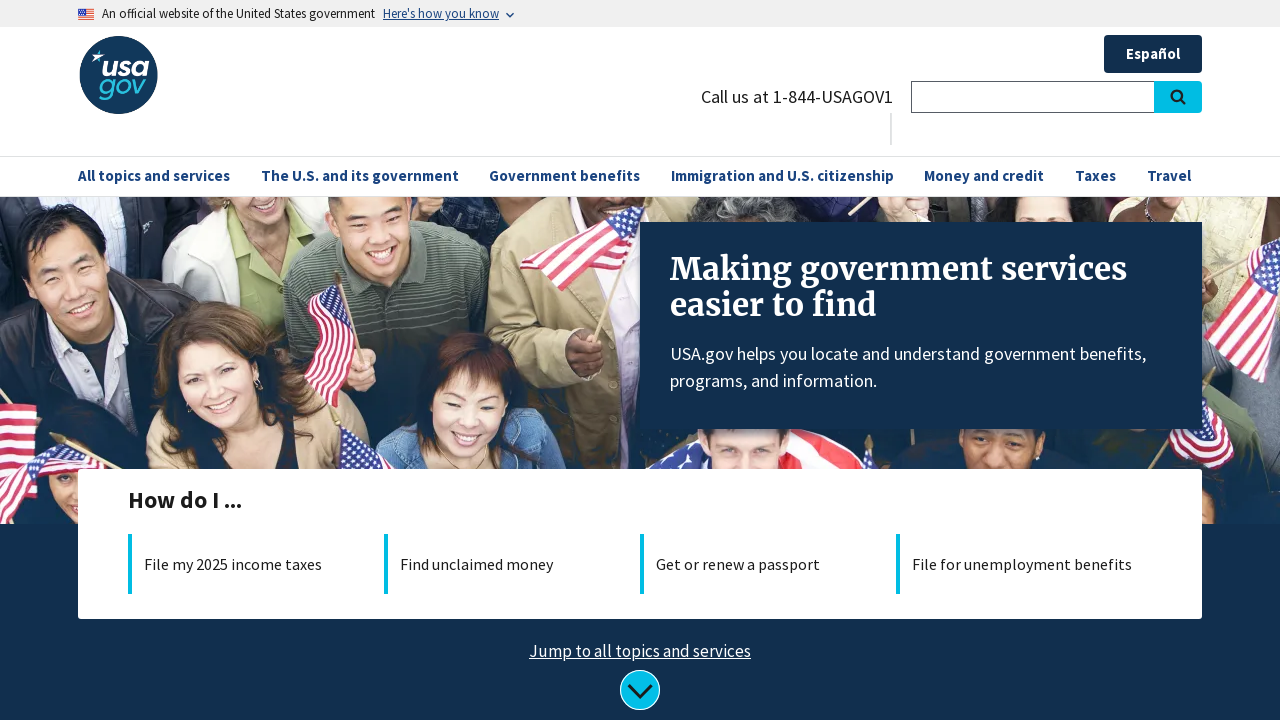

Checked alt tags on images: 4 images have meaningful alt text
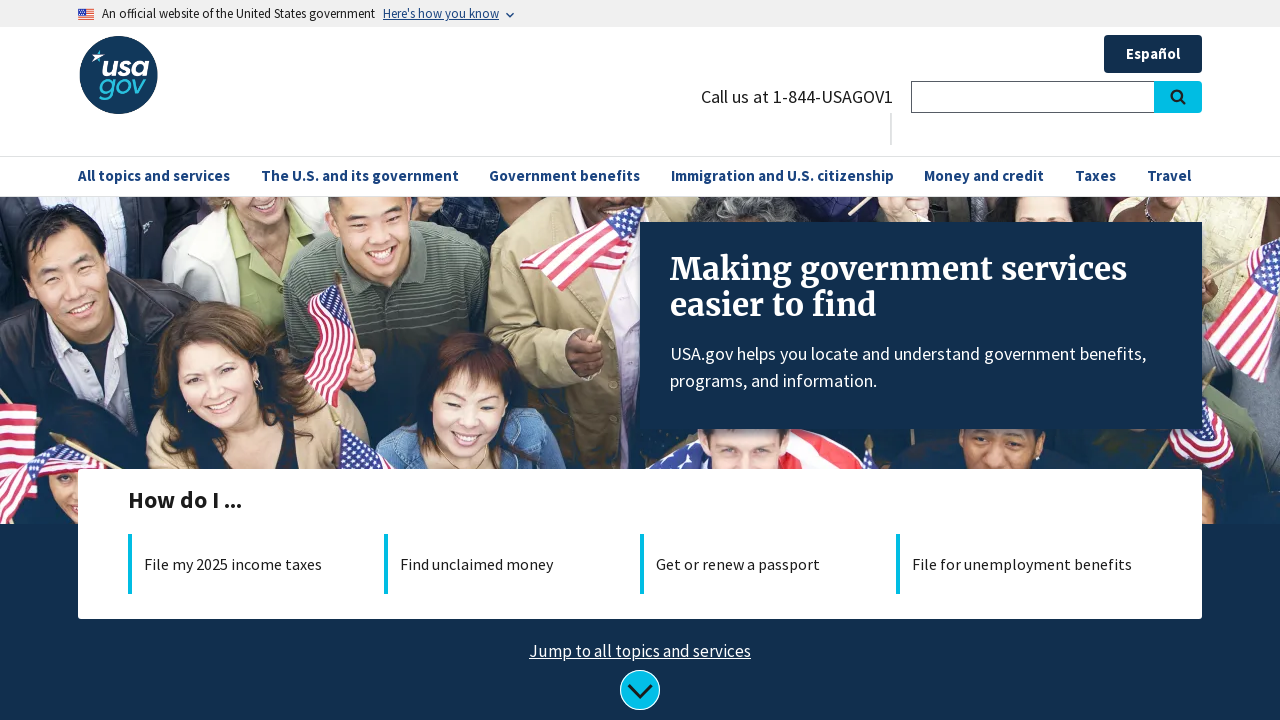

Located first 5 links on https://www.usa.gov/ for verification
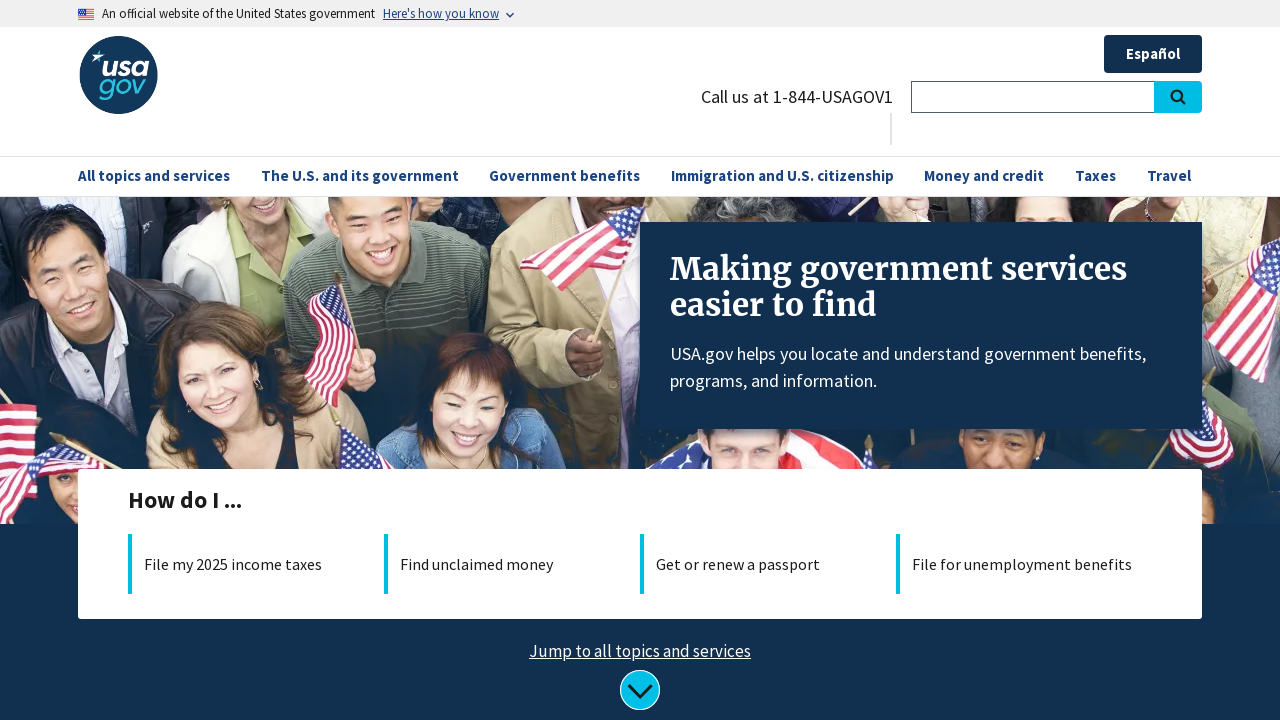

Verified hyperlinks on https://www.usa.gov/
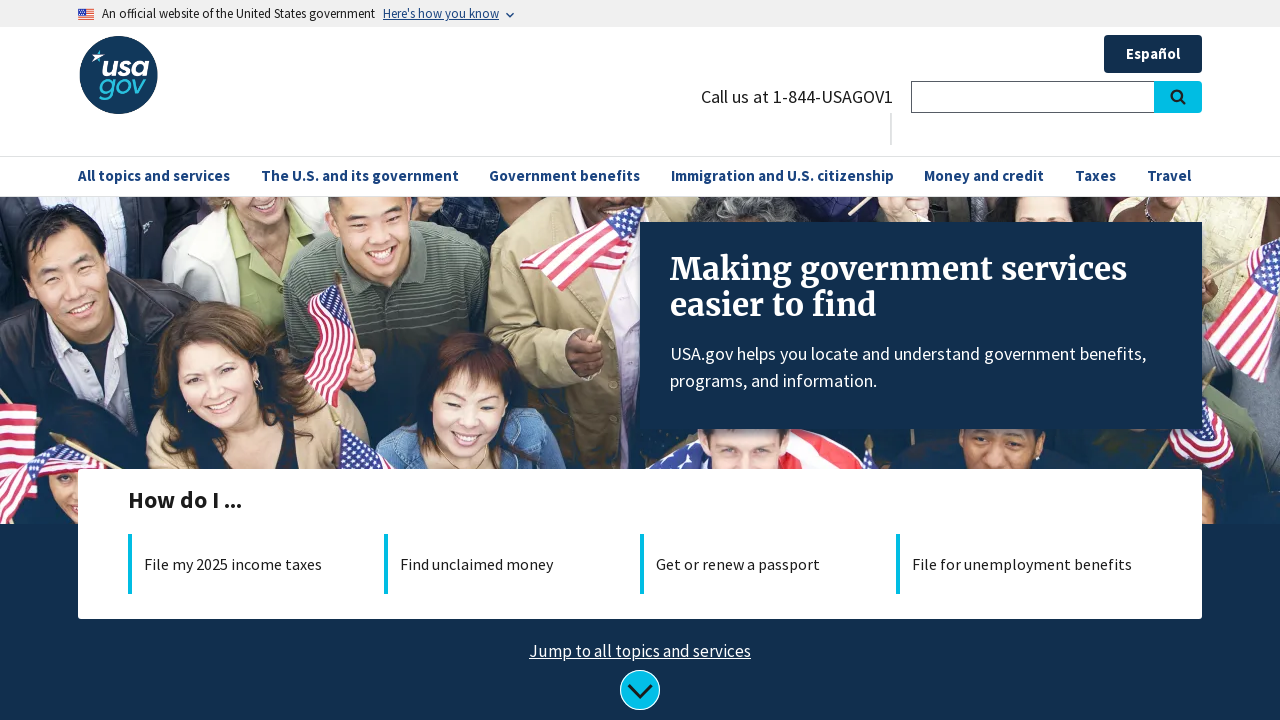

Navigated to localized version: https://www.usa.gov/es/
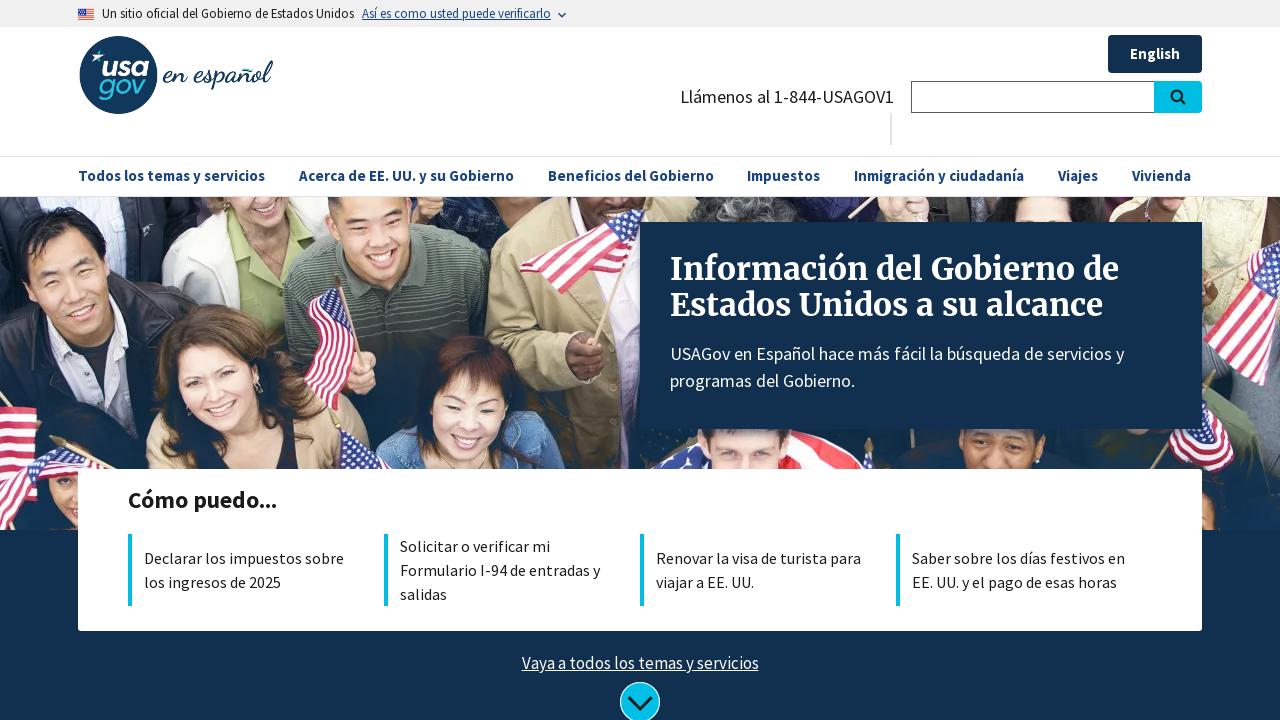

Located html element to check language attribute on https://www.usa.gov/es/
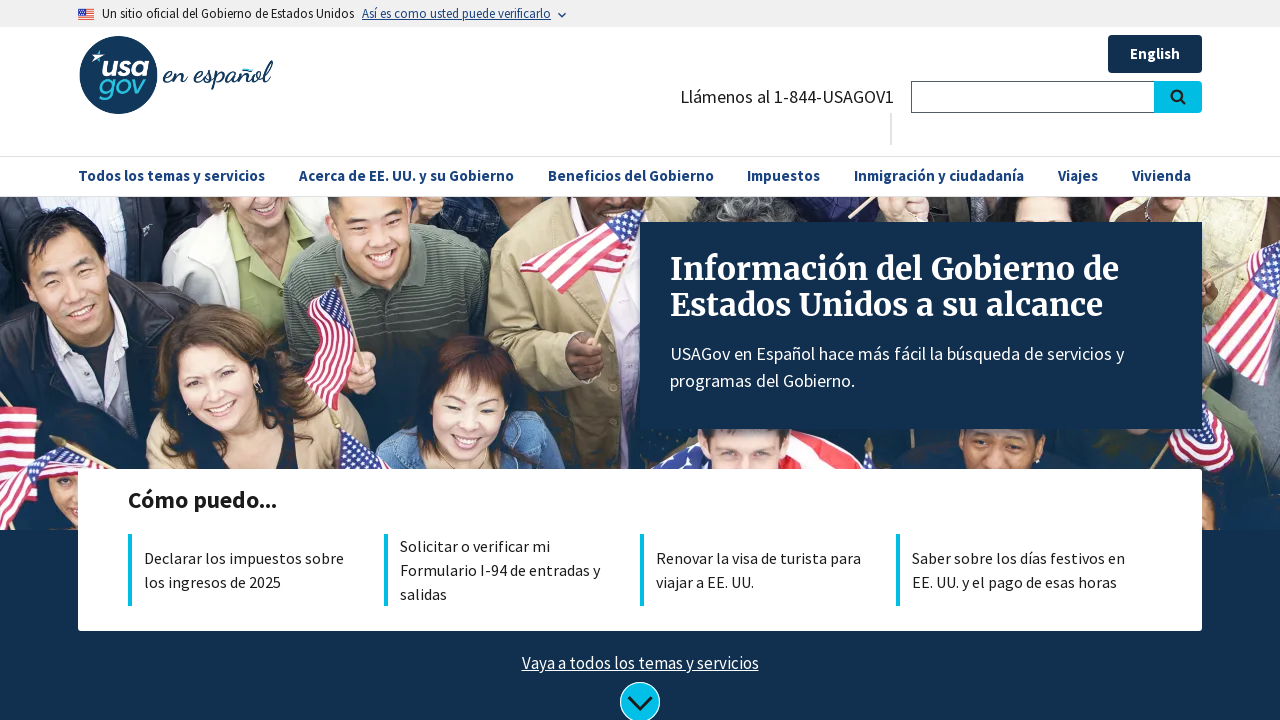

Language attribute on https://www.usa.gov/es/ is 'es'
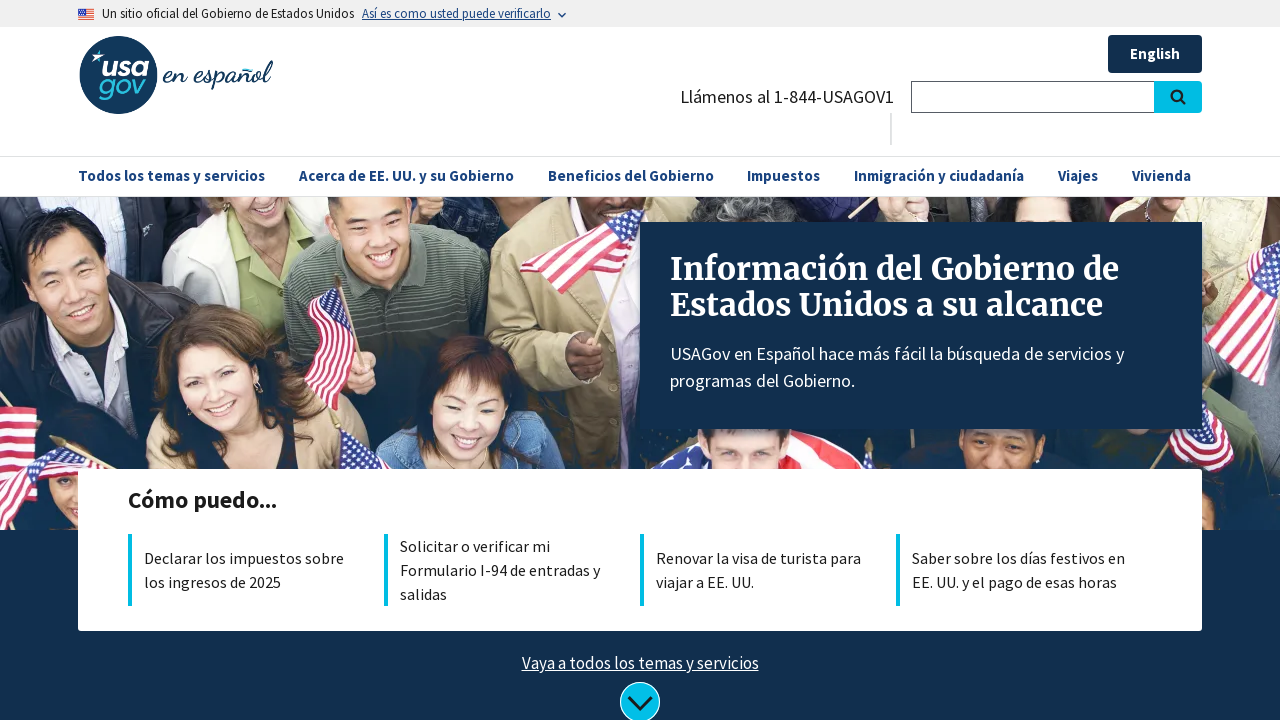

Navigated to https://www.bits-pilani.ac.in/
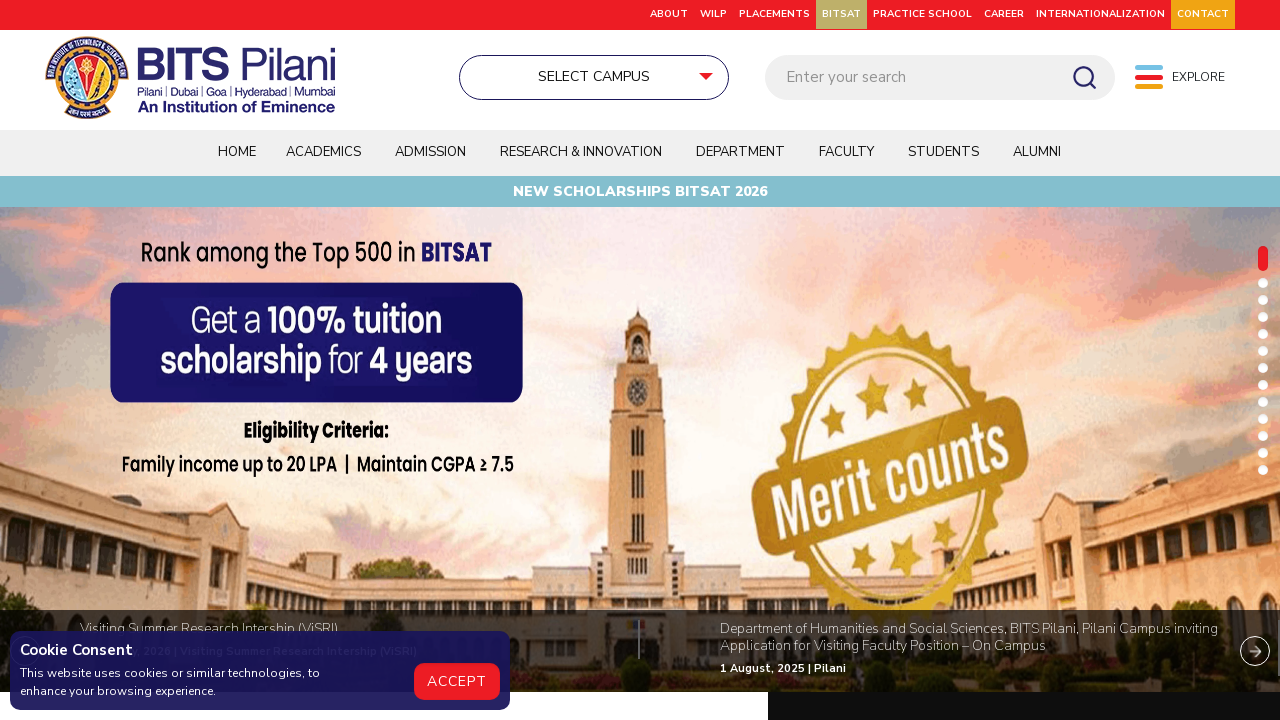

Located skip to main content button on https://www.bits-pilani.ac.in/
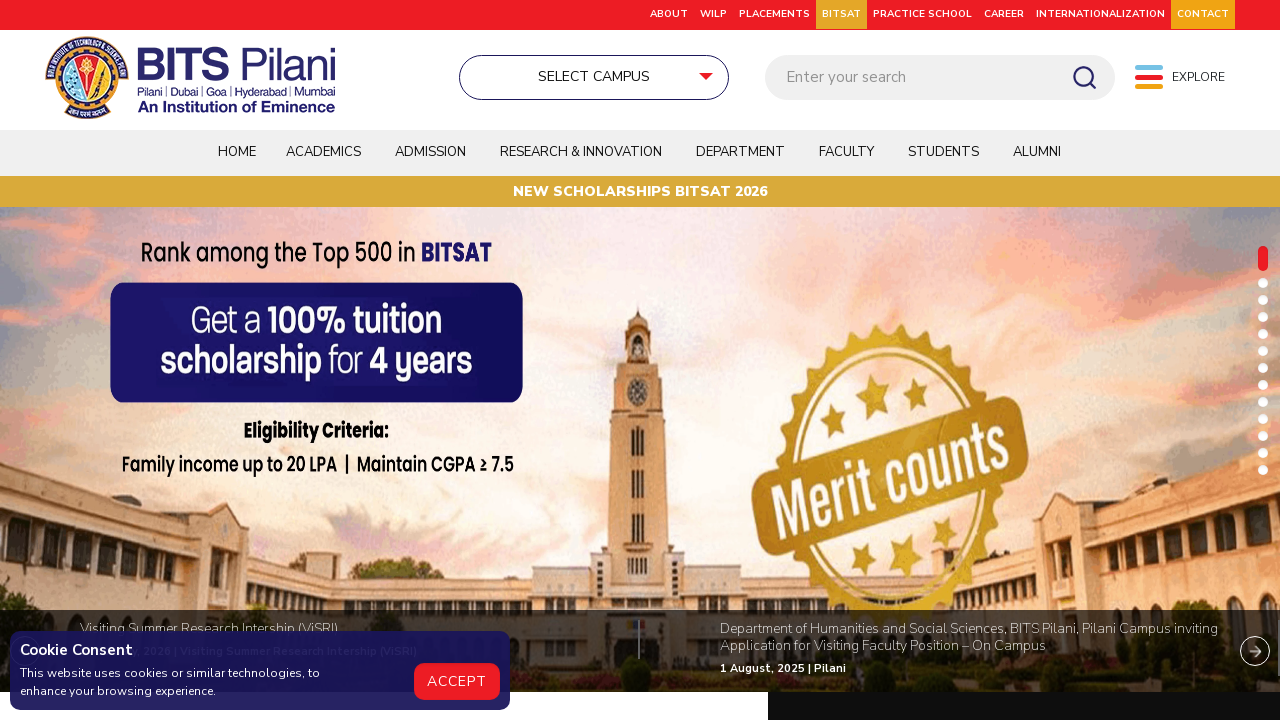

Located all image elements on https://www.bits-pilani.ac.in/ (134 images found)
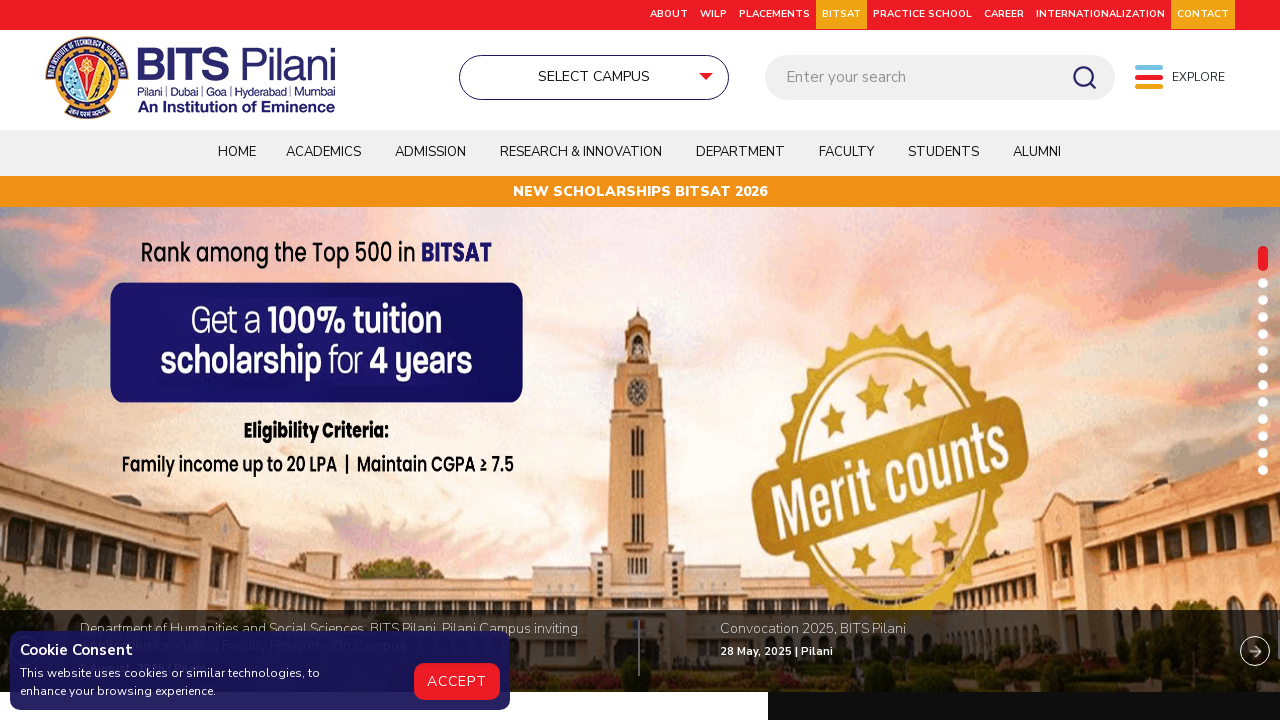

Checked alt tags on images: 44 images have meaningful alt text
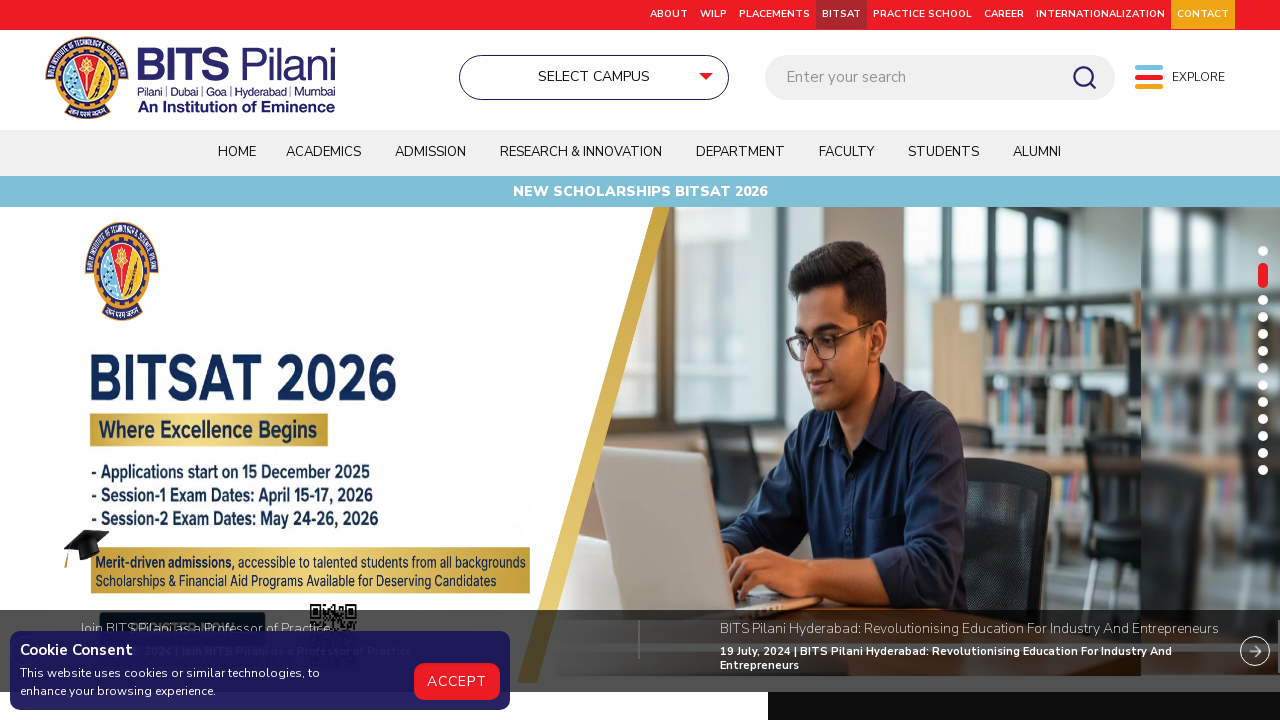

Located first 5 links on https://www.bits-pilani.ac.in/ for verification
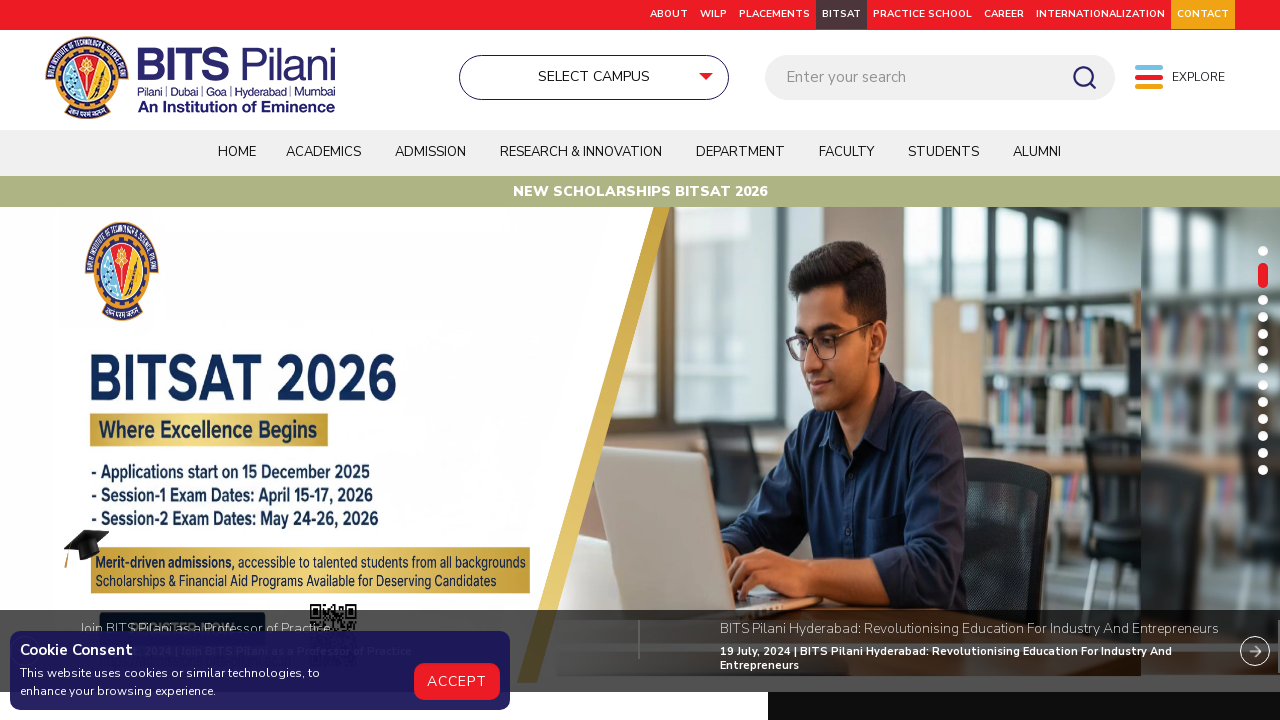

Verified hyperlinks on https://www.bits-pilani.ac.in/
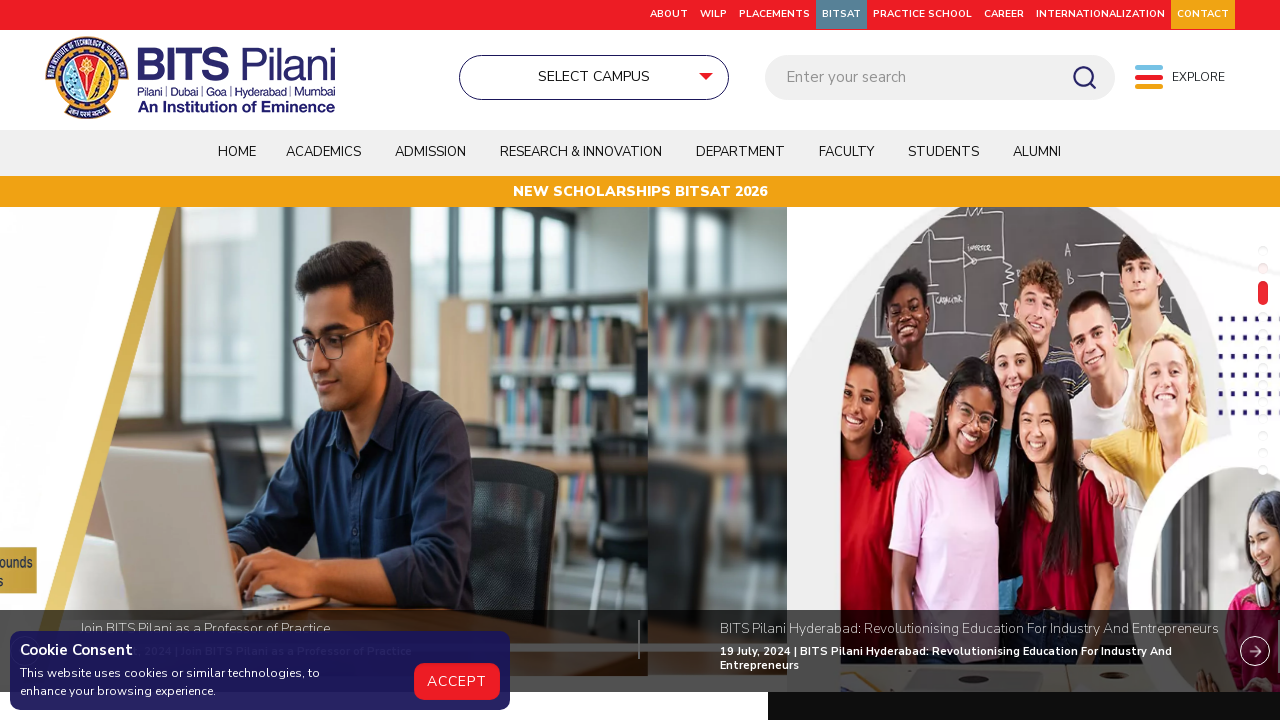

Navigated to https://www.isro.gov.in/
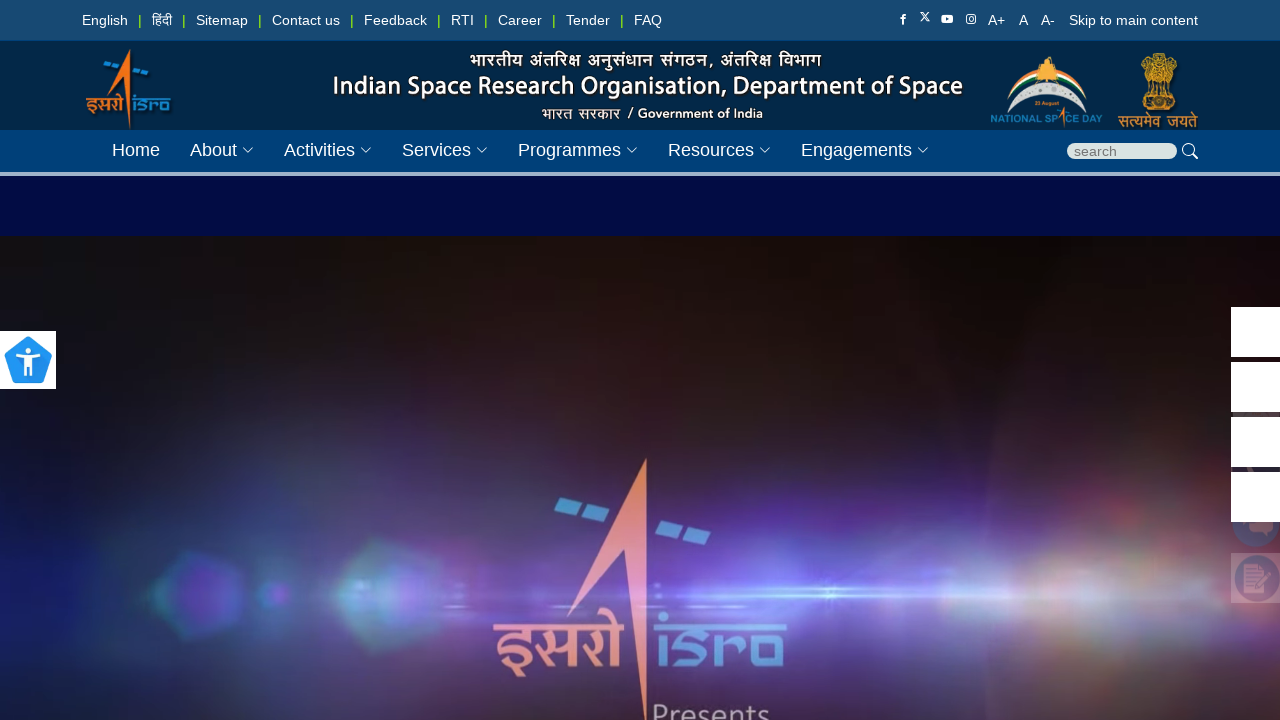

Located skip to main content button on https://www.isro.gov.in/
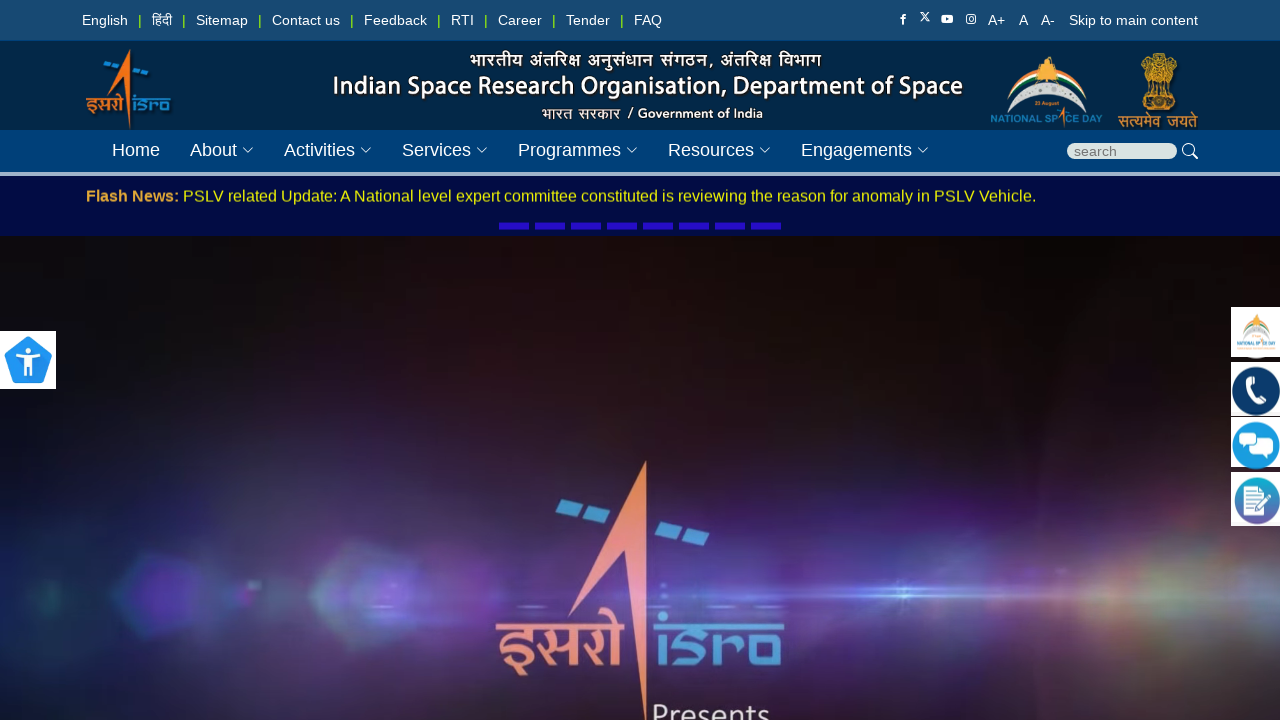

Skip to main content button found on https://www.isro.gov.in/
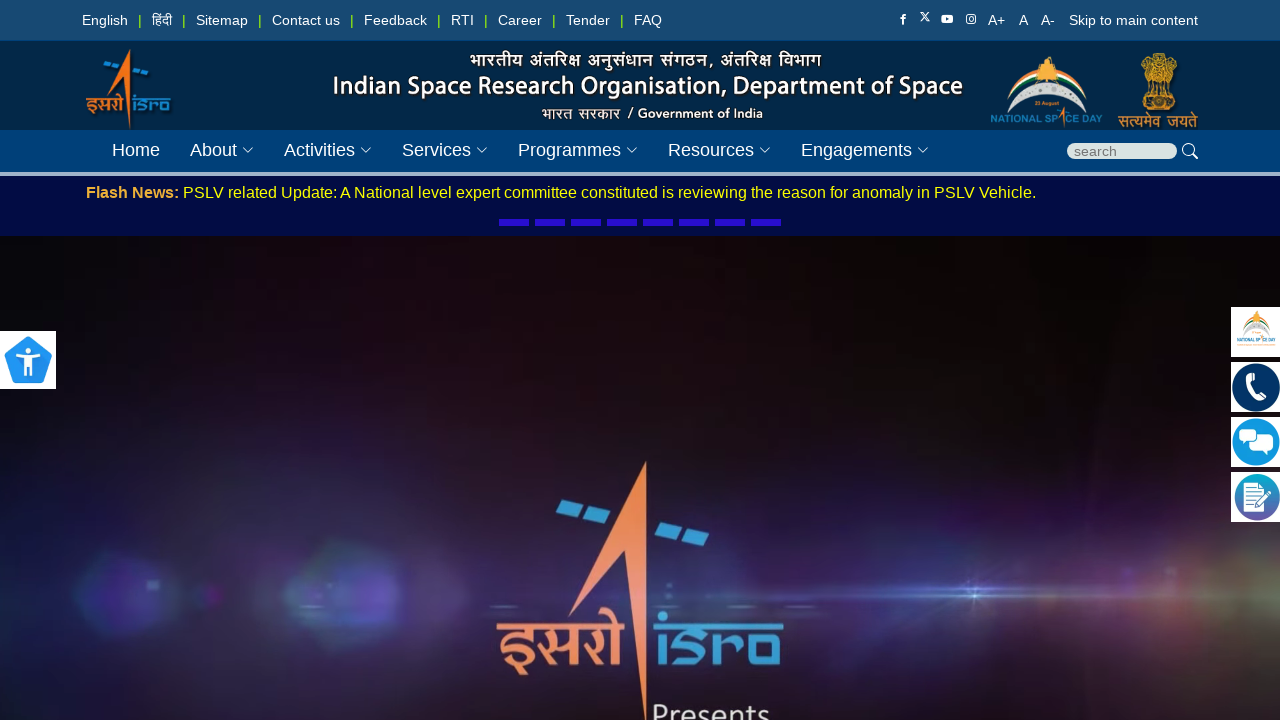

Located all image elements on https://www.isro.gov.in/ (85 images found)
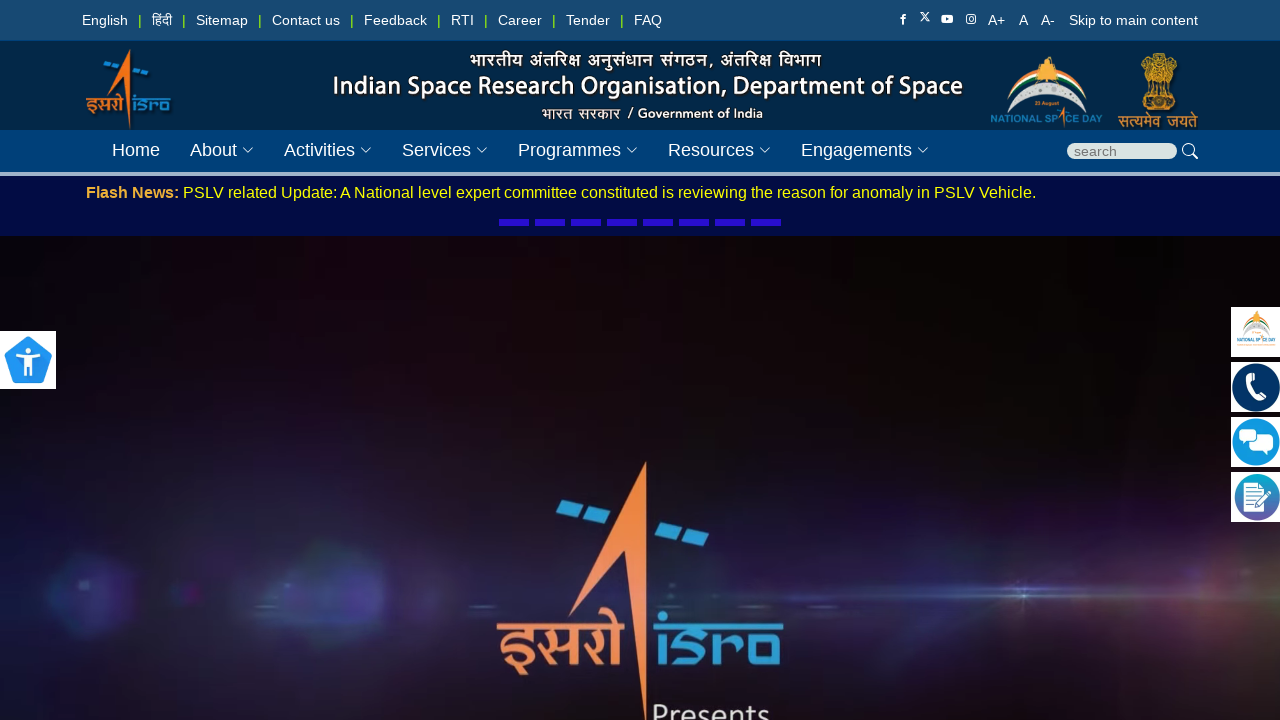

Checked alt tags on images: 57 images have meaningful alt text
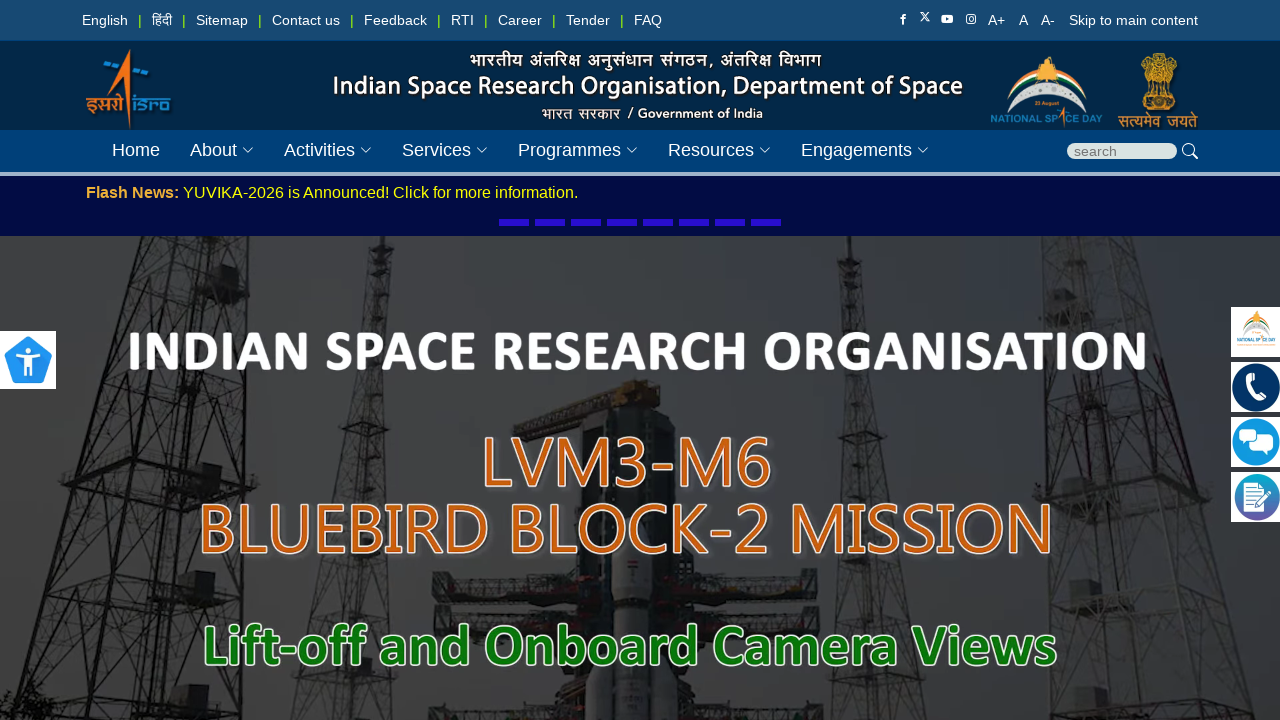

Located first 5 links on https://www.isro.gov.in/ for verification
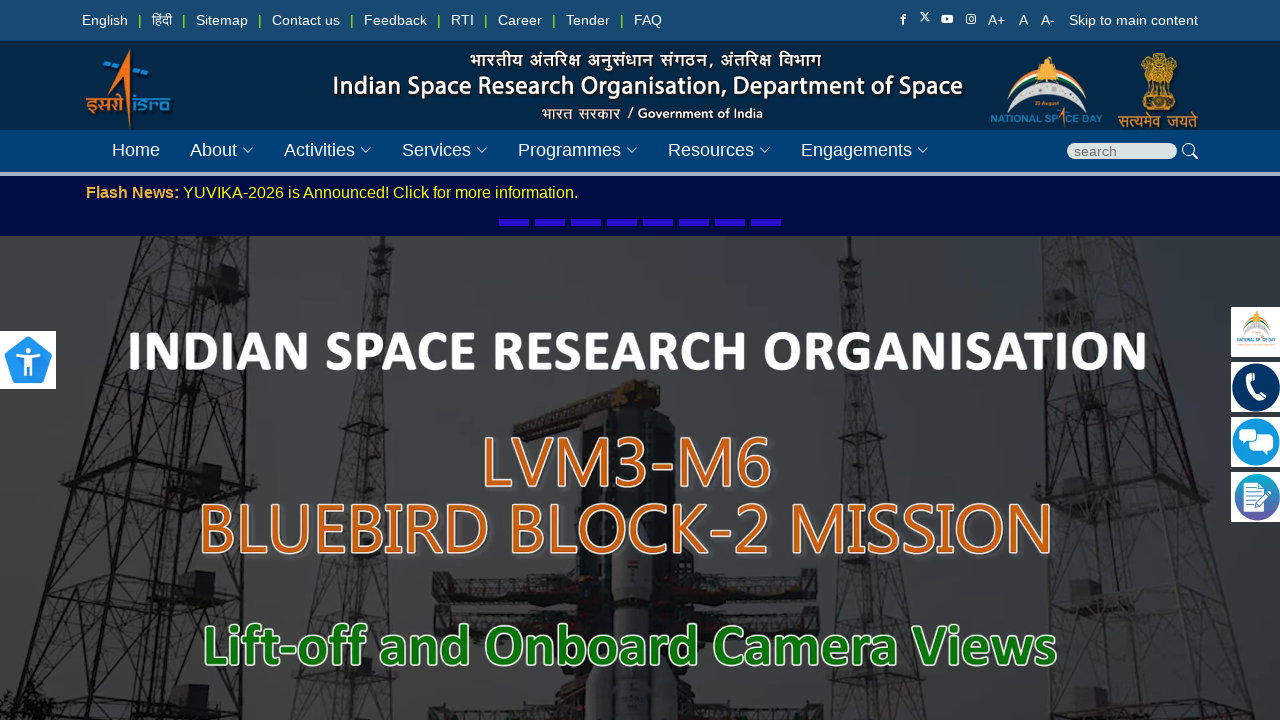

Verified hyperlinks on https://www.isro.gov.in/
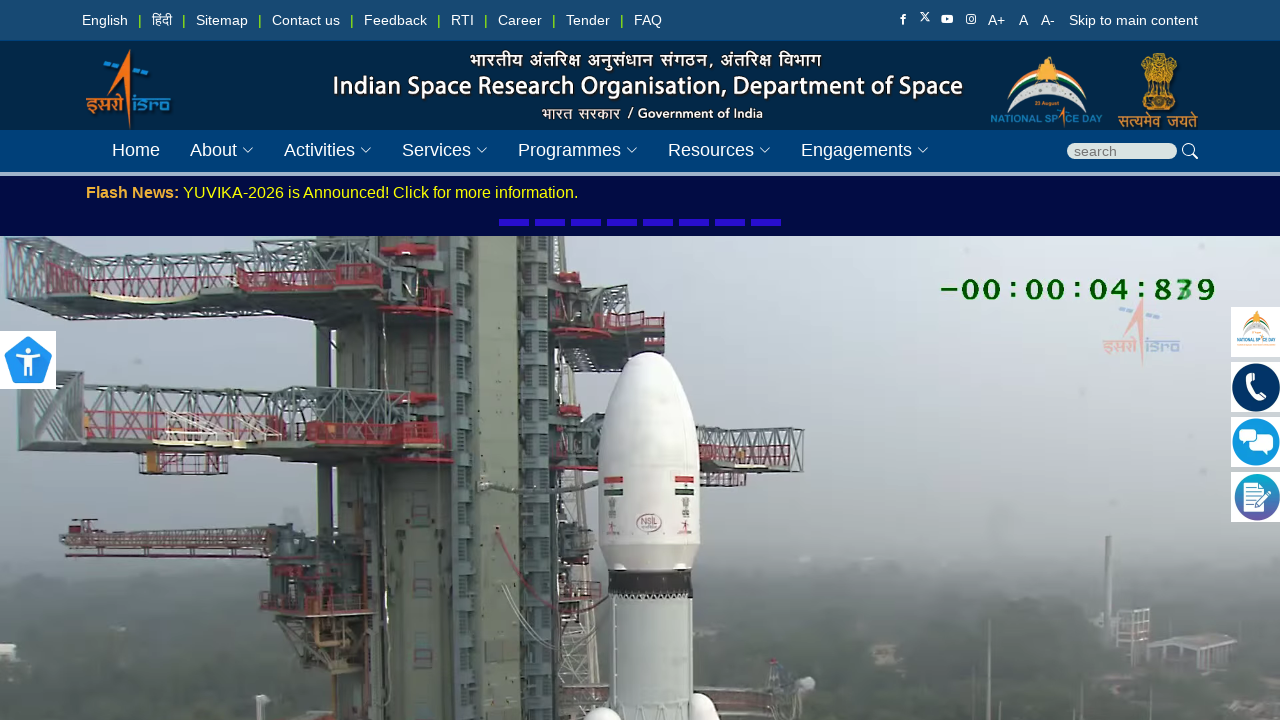

Navigated to localized version: https://www.isro.gov.in/ISRO_HINDI/
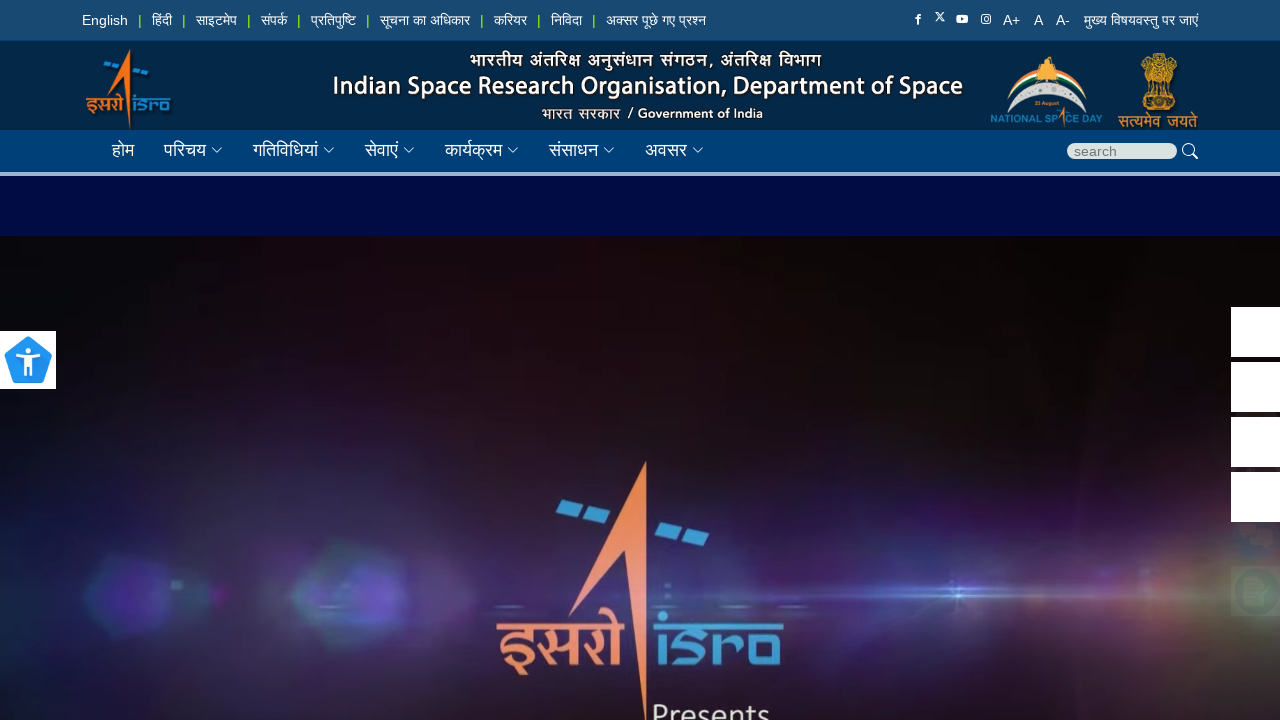

Located html element to check language attribute on https://www.isro.gov.in/ISRO_HINDI/
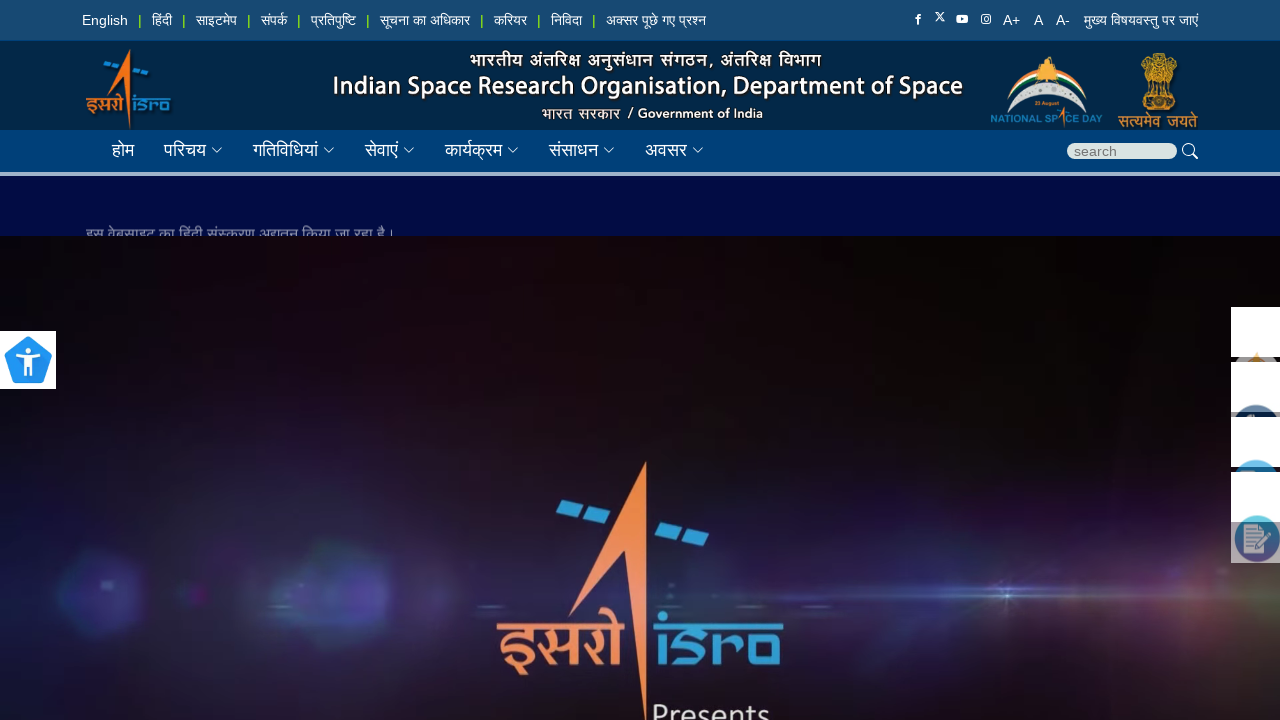

Language attribute on https://www.isro.gov.in/ISRO_HINDI/ is 'hi'
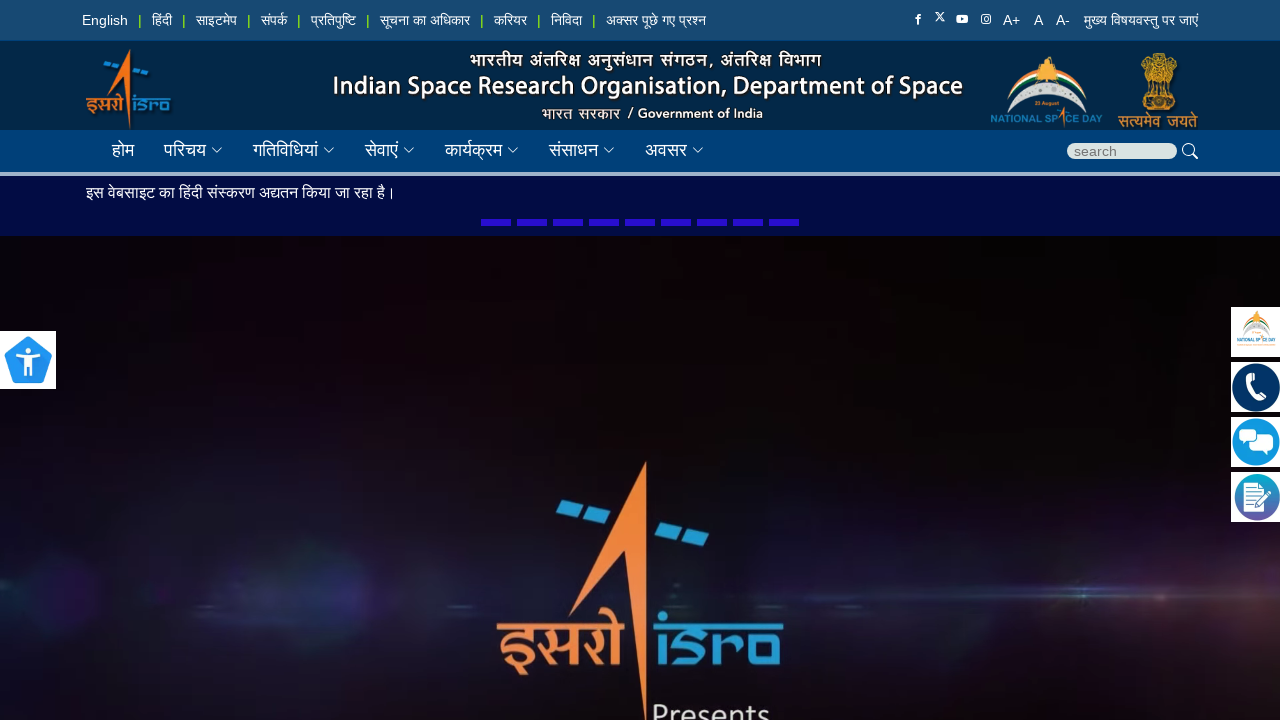

Navigated to https://medium.com/
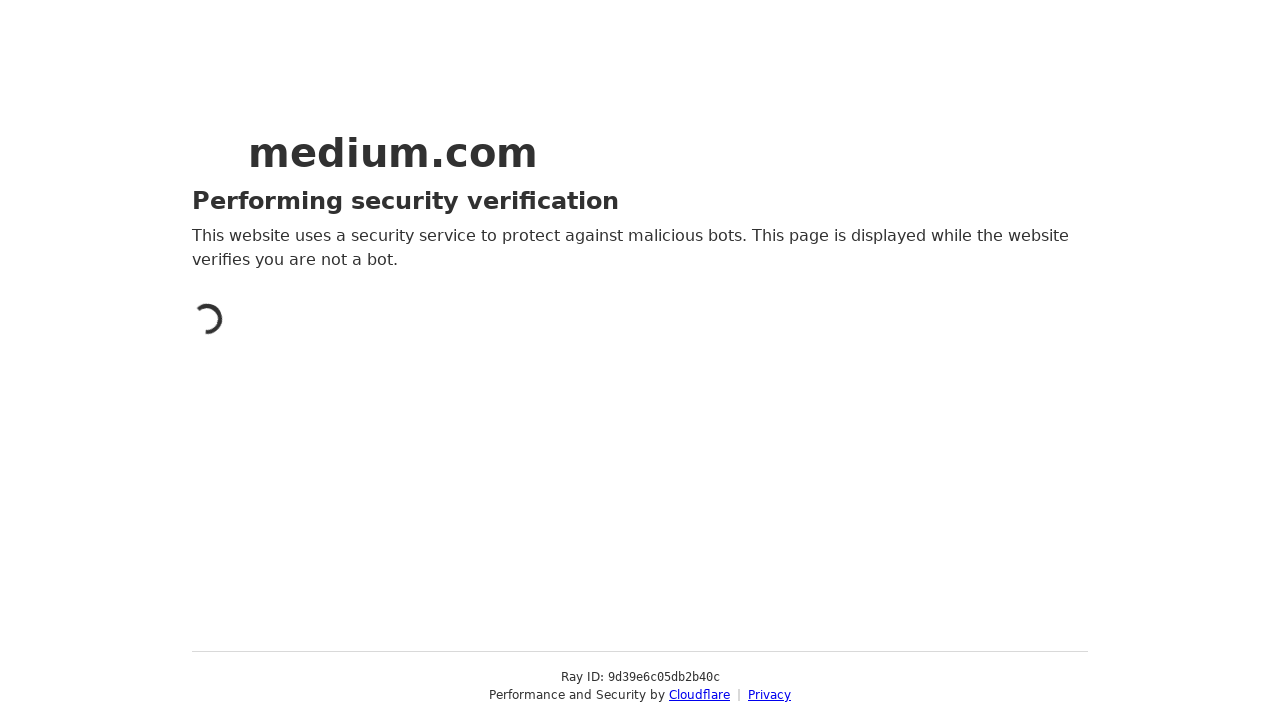

Located skip to main content button on https://medium.com/
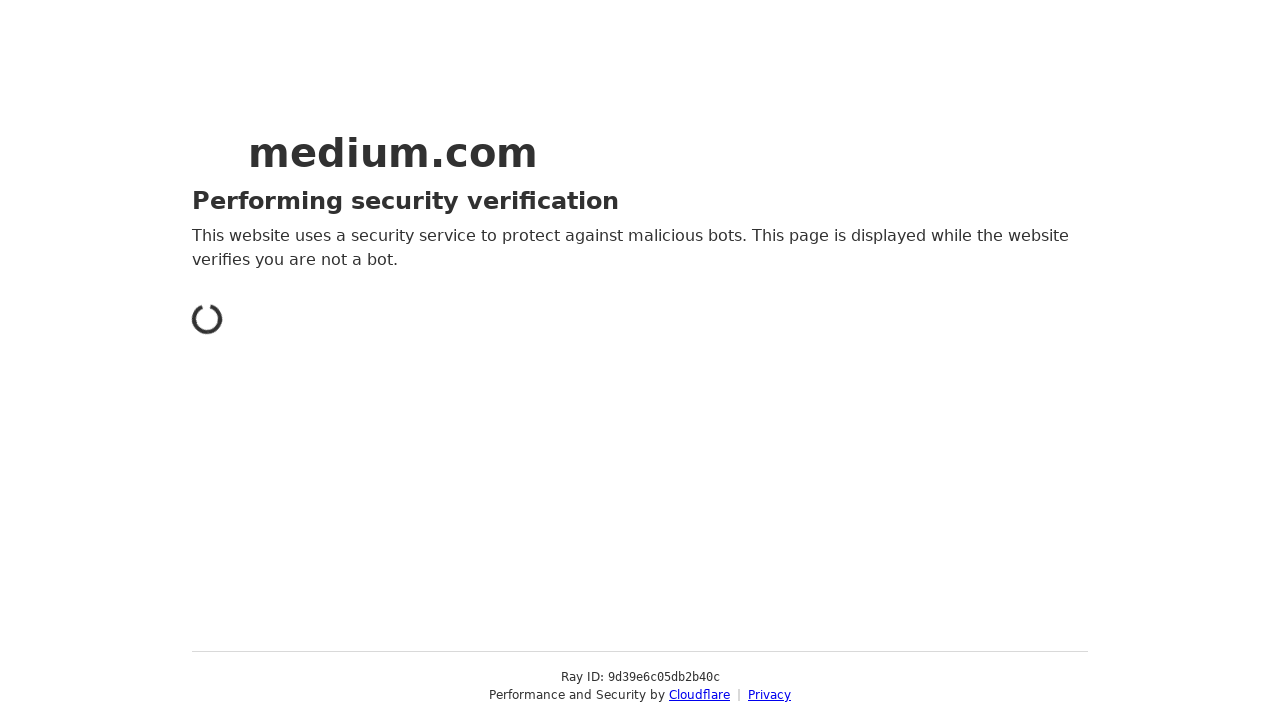

Located all image elements on https://medium.com/ (1 images found)
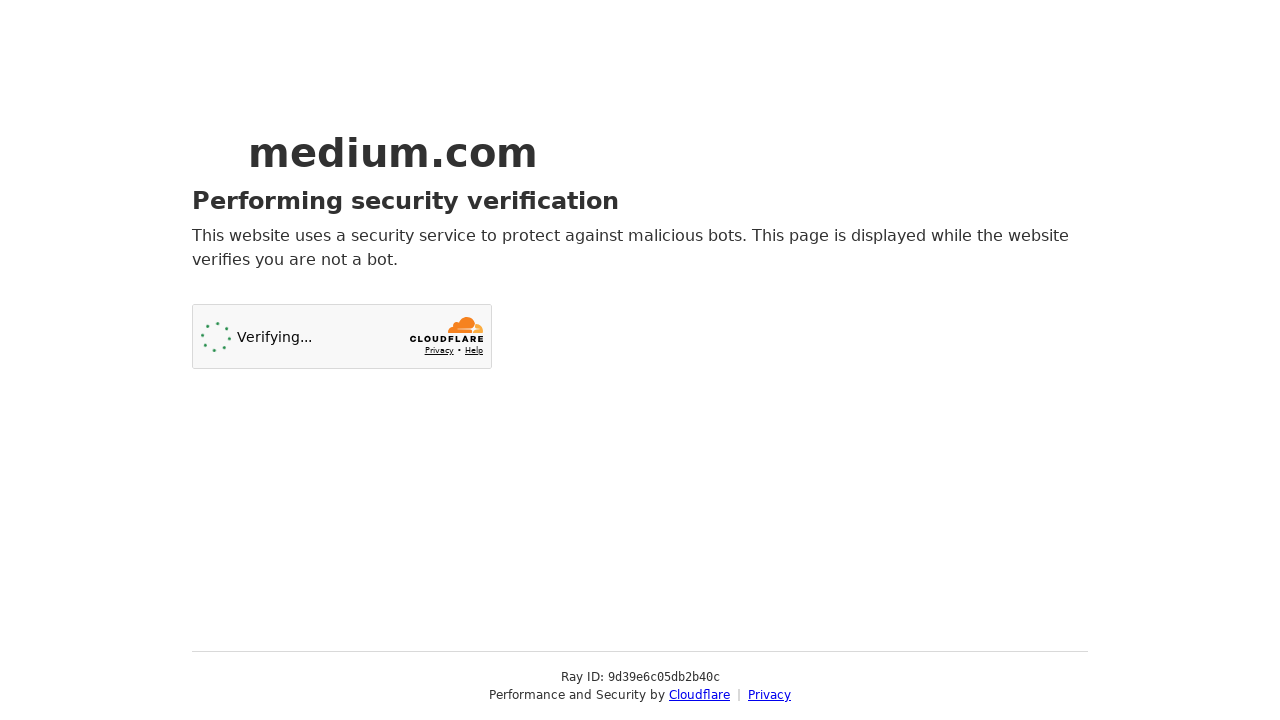

Checked alt tags on images: 1 images have meaningful alt text
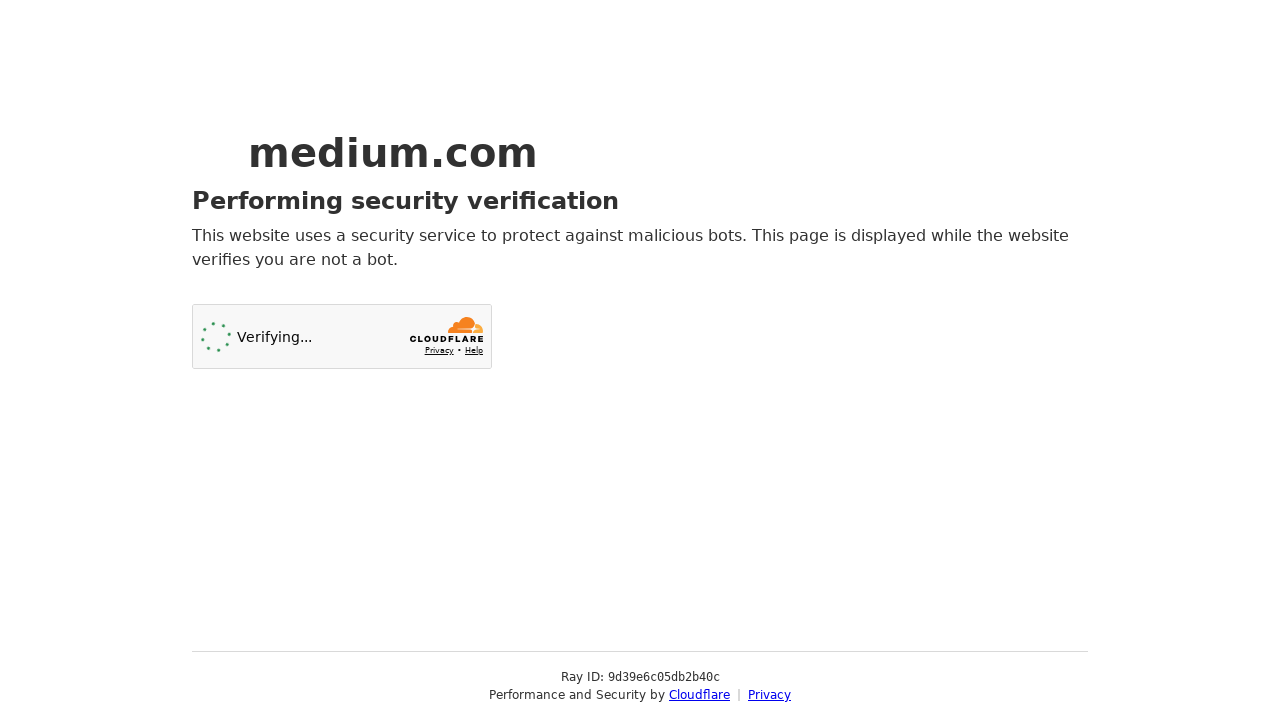

Located first 5 links on https://medium.com/ for verification
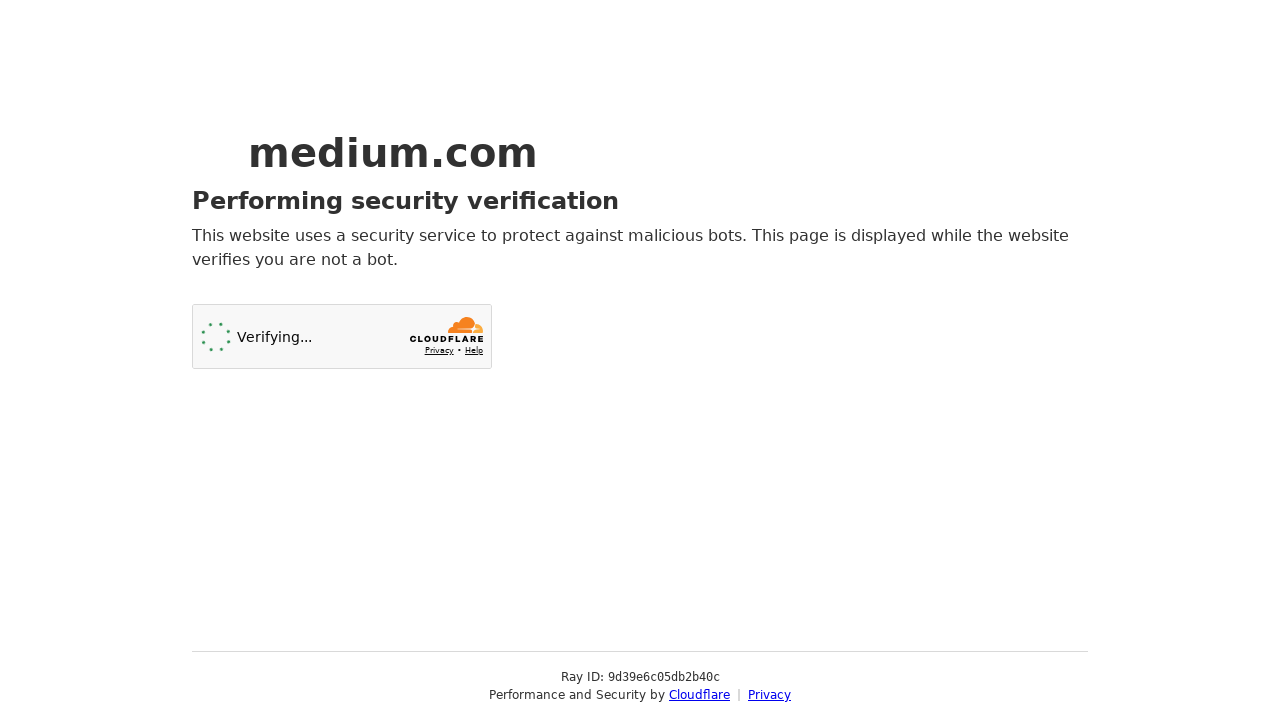

Verified hyperlinks on https://medium.com/
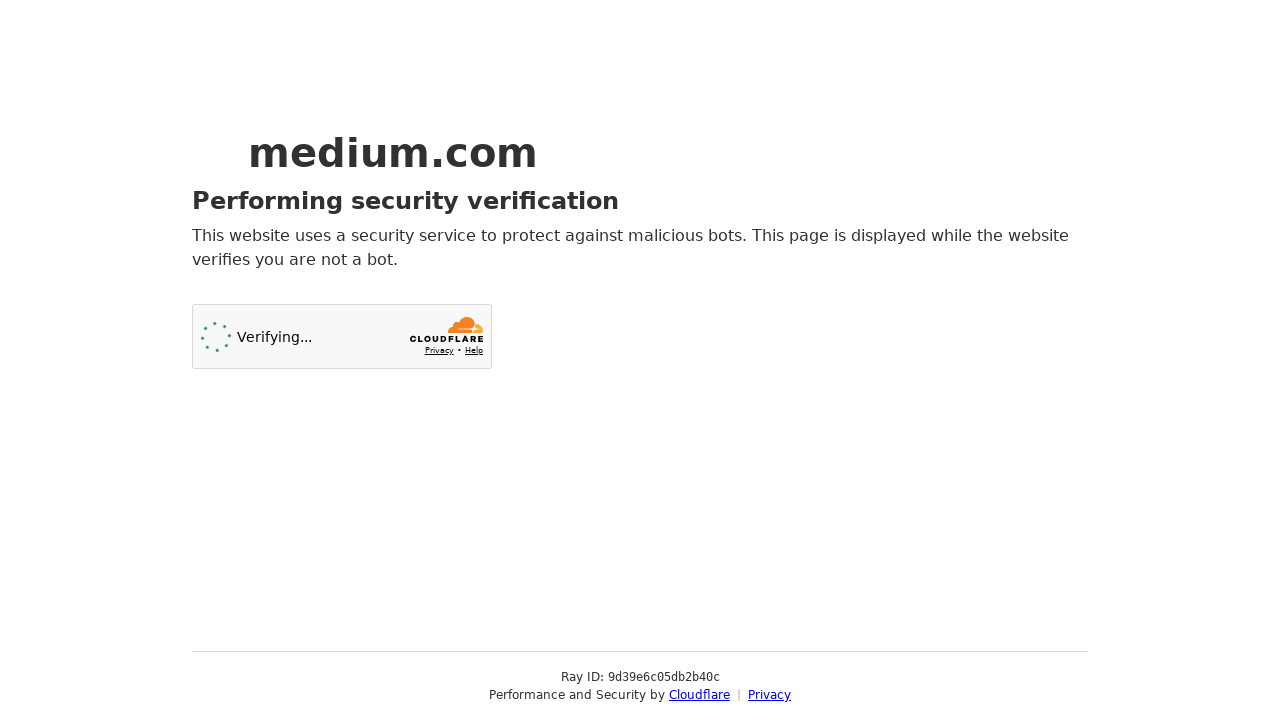

Navigated to https://www.education.gov.in/
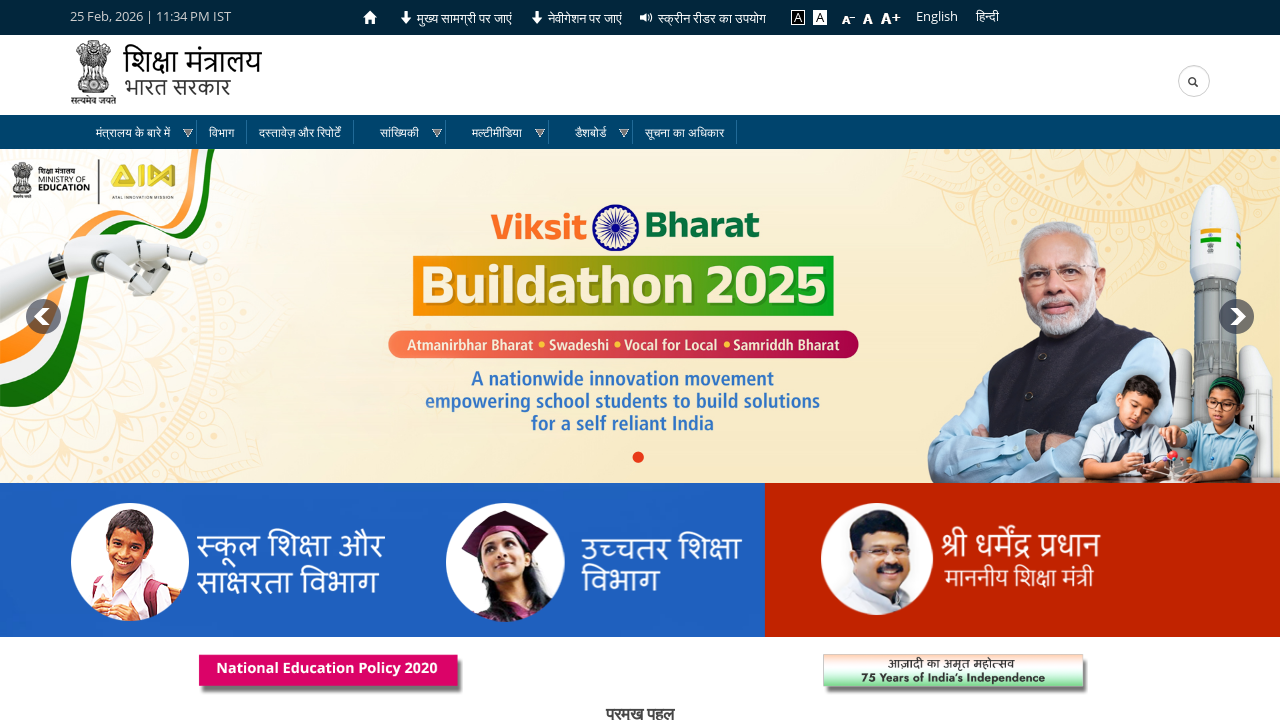

Located skip to main content button on https://www.education.gov.in/
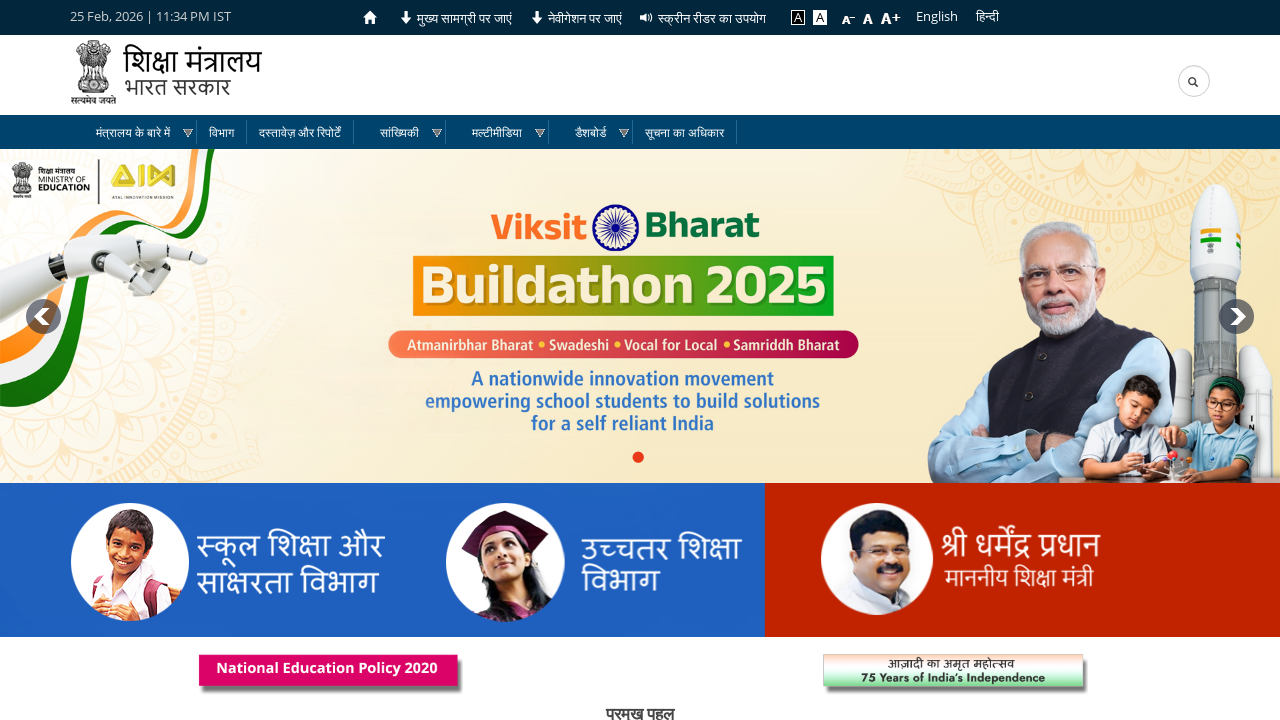

Located all image elements on https://www.education.gov.in/ (44 images found)
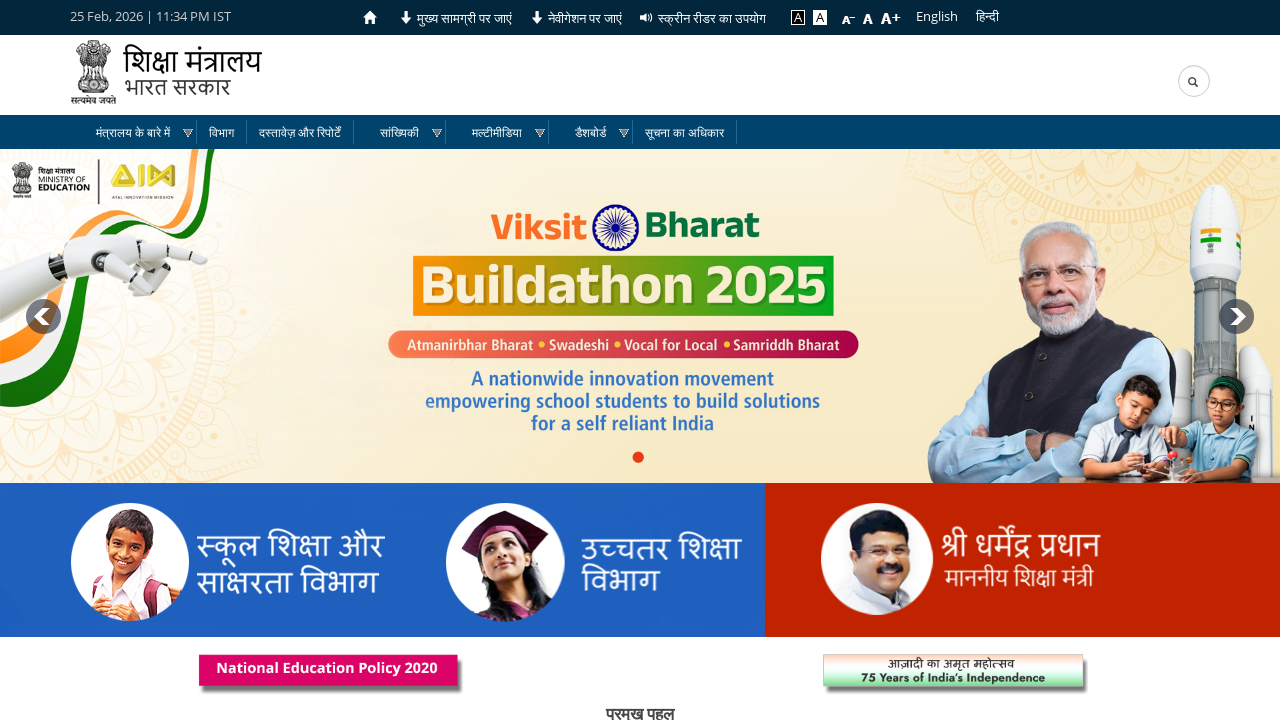

Checked alt tags on images: 43 images have meaningful alt text
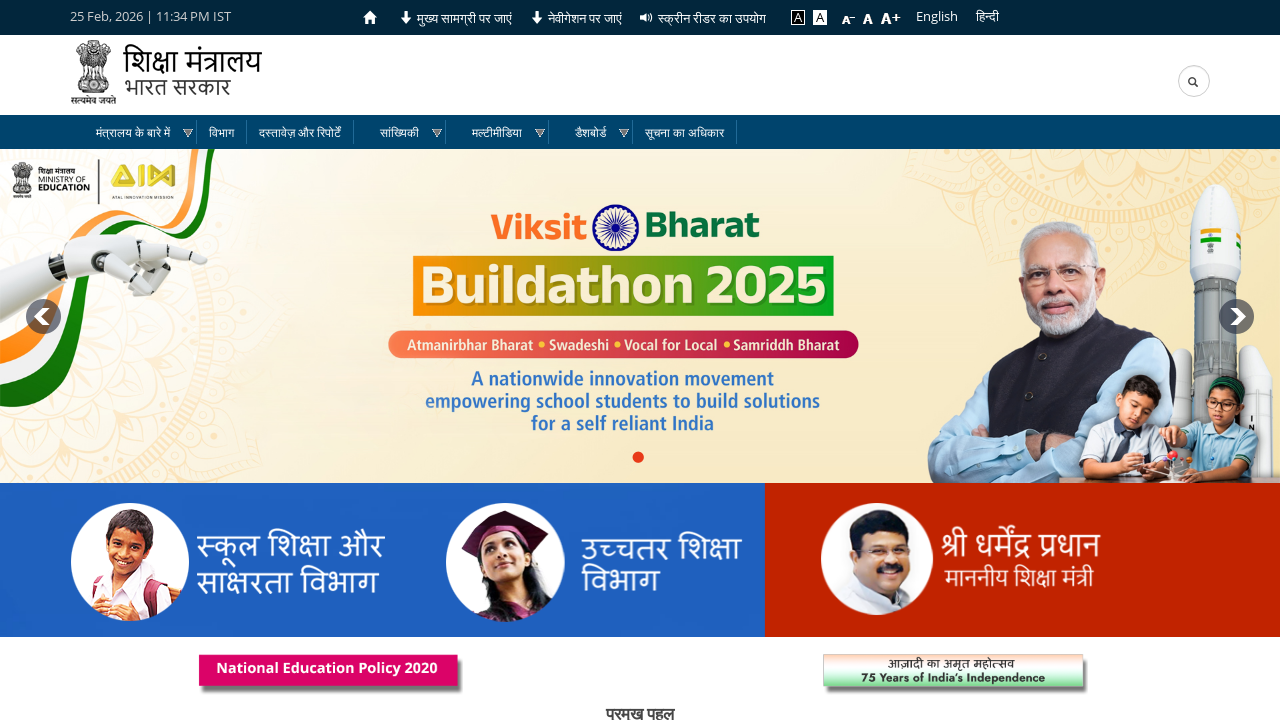

Located first 5 links on https://www.education.gov.in/ for verification
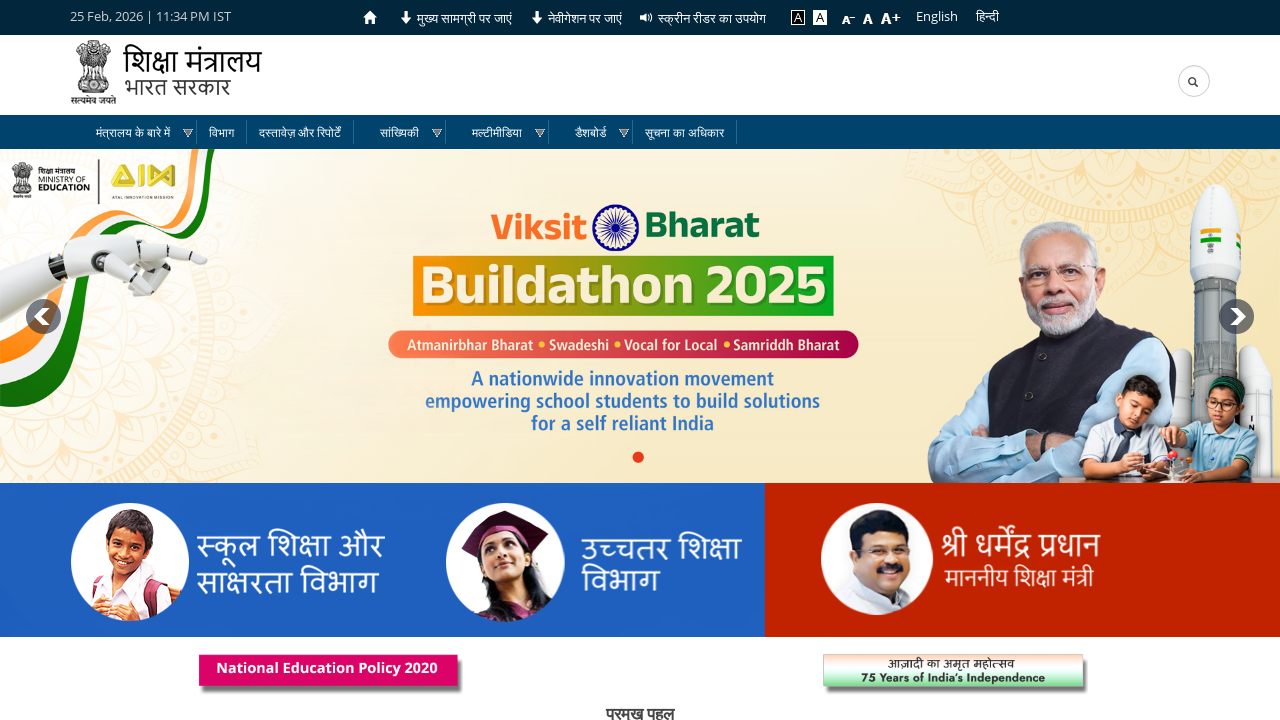

Verified hyperlinks on https://www.education.gov.in/
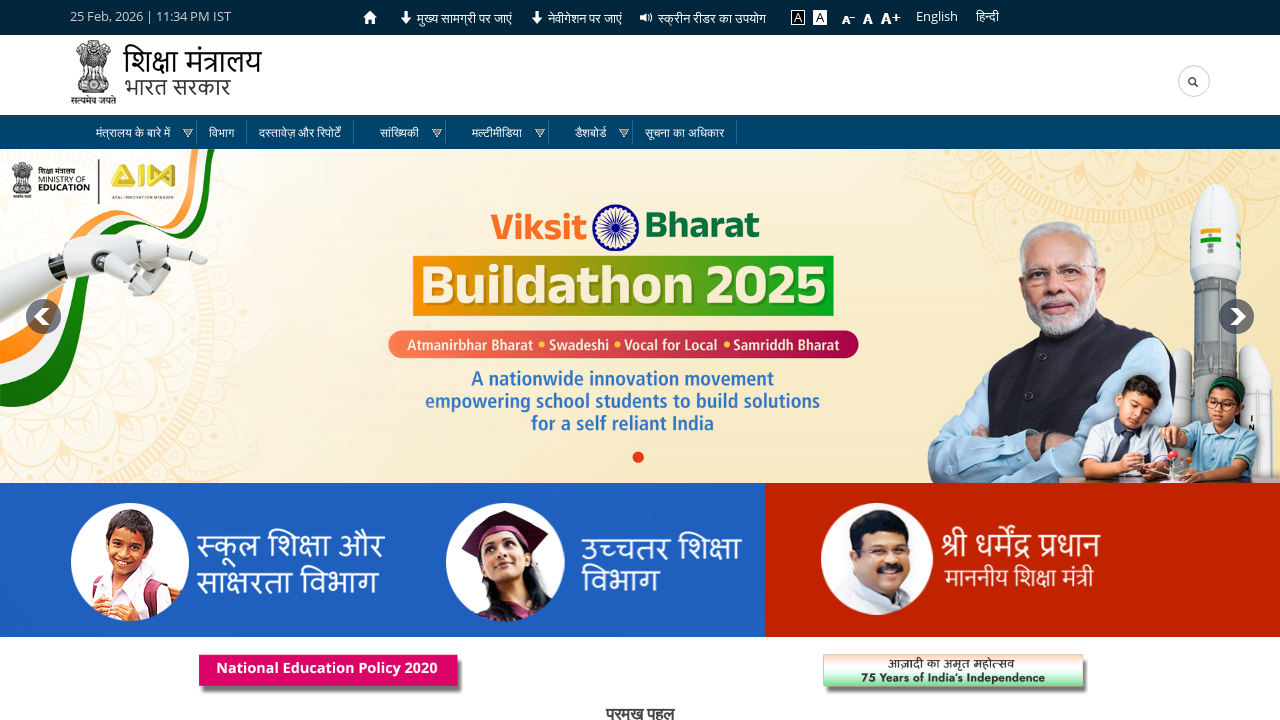

Navigated to localized version: https://www.education.gov.in/hi
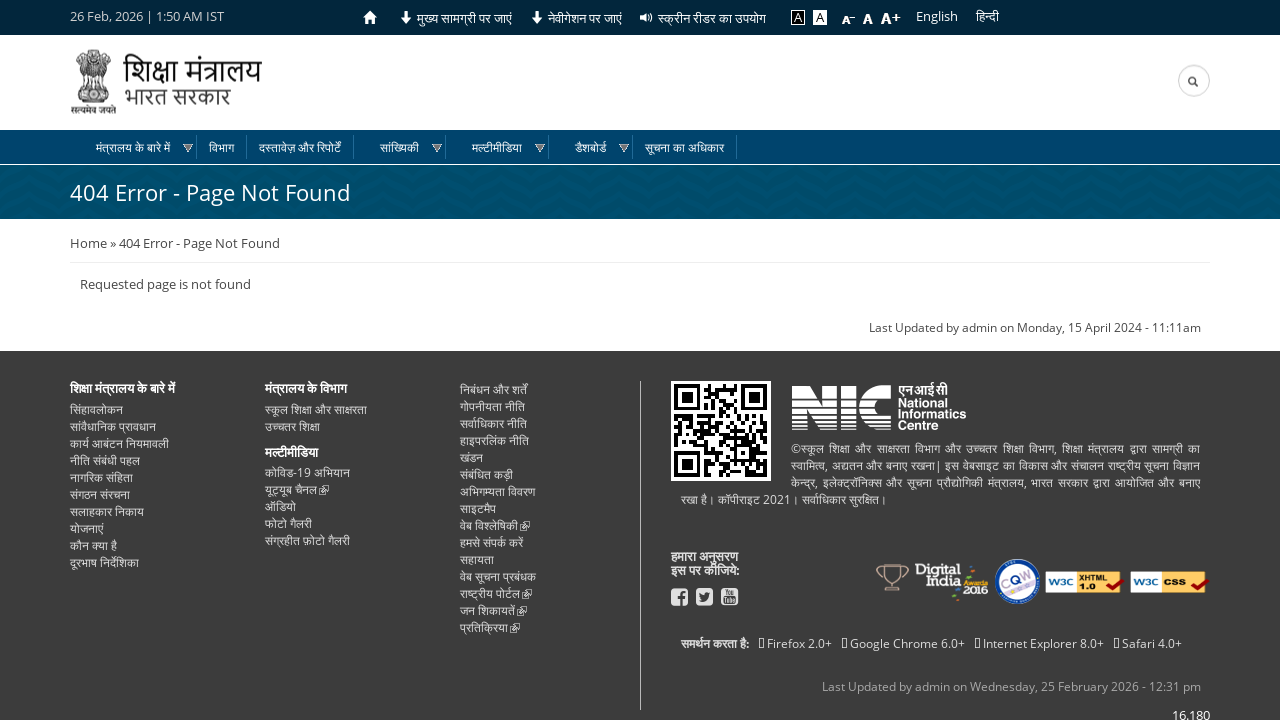

Located html element to check language attribute on https://www.education.gov.in/hi
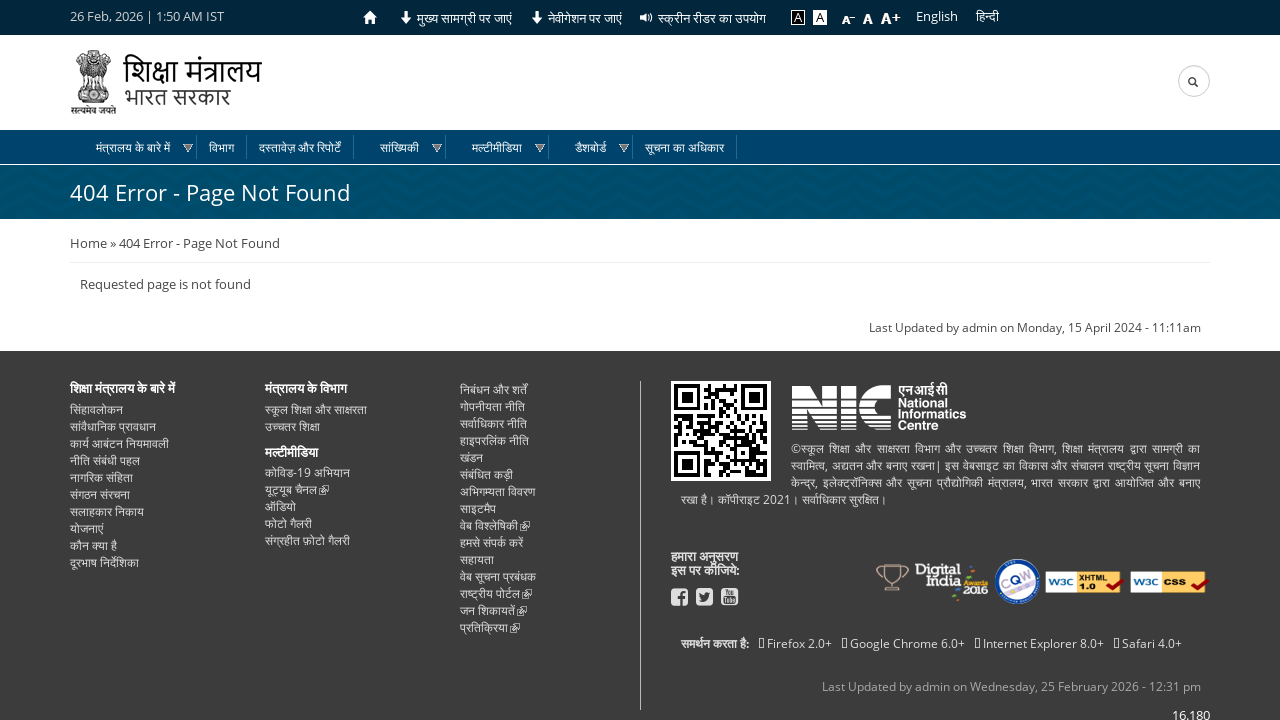

Language attribute on https://www.education.gov.in/hi is 'hi'
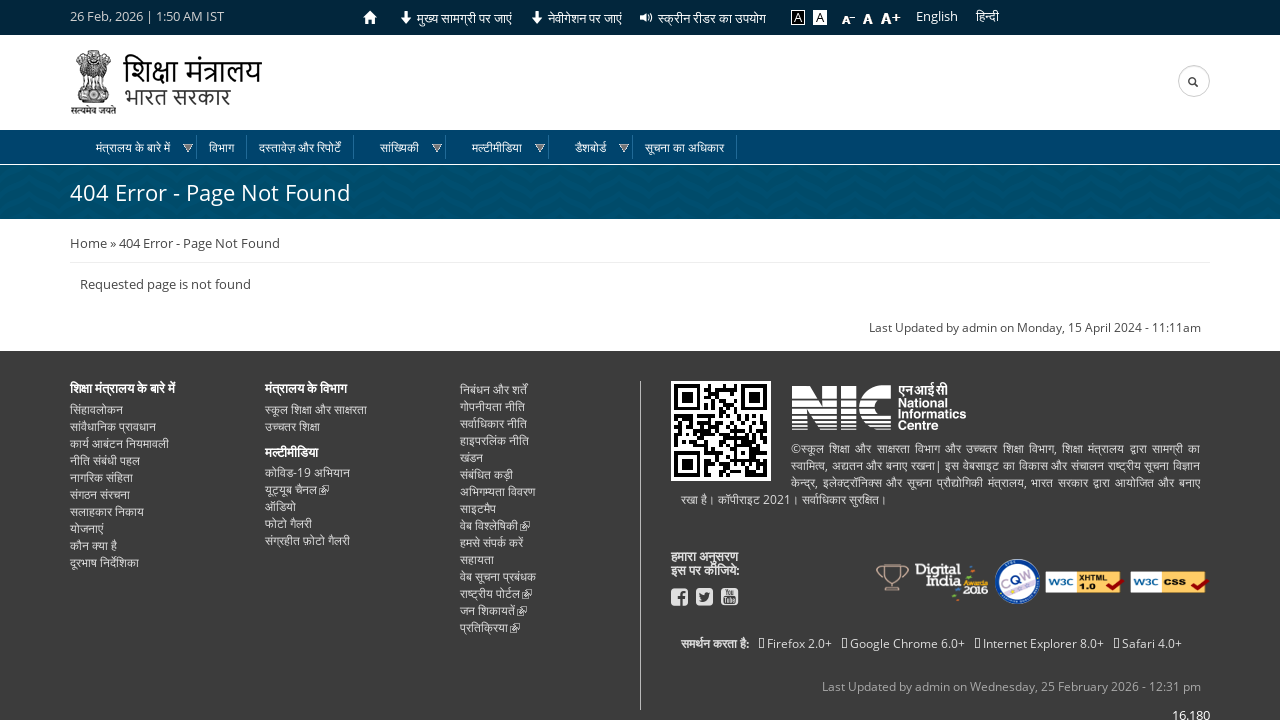

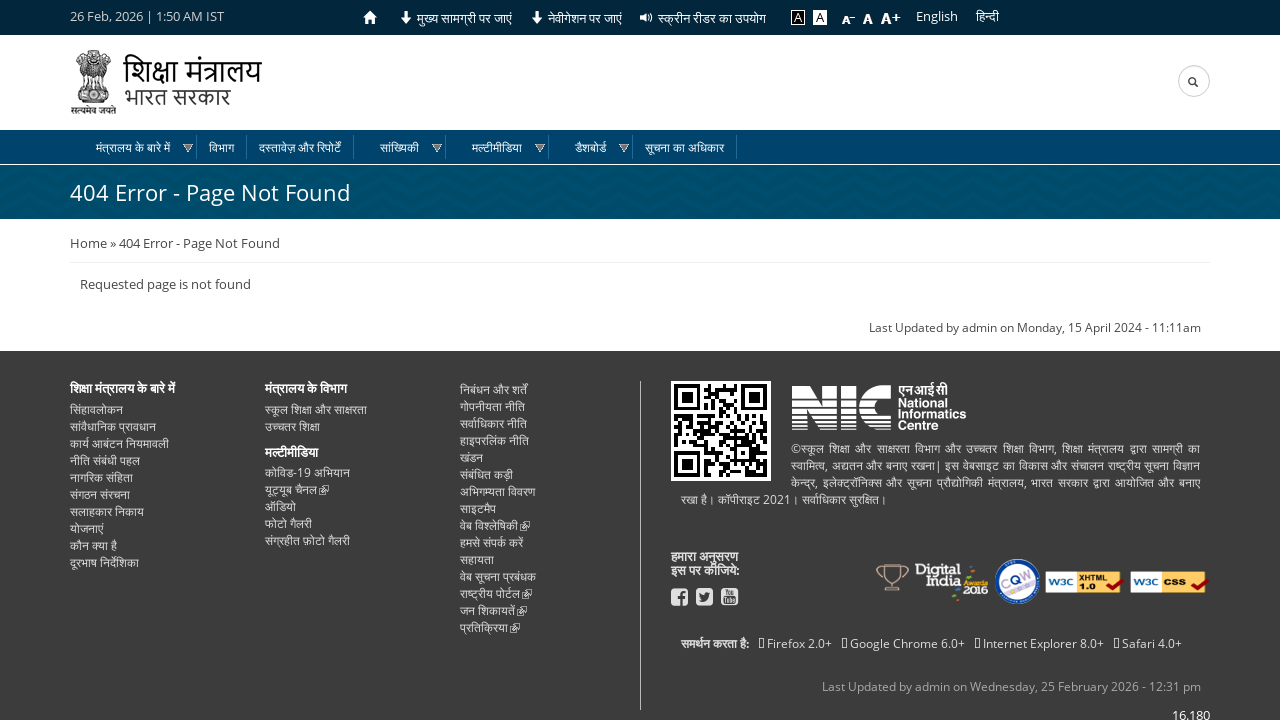